Tests selecting all checkboxes on the page and verifying they are checked

Starting URL: https://automationfc.github.io/multiple-fields/

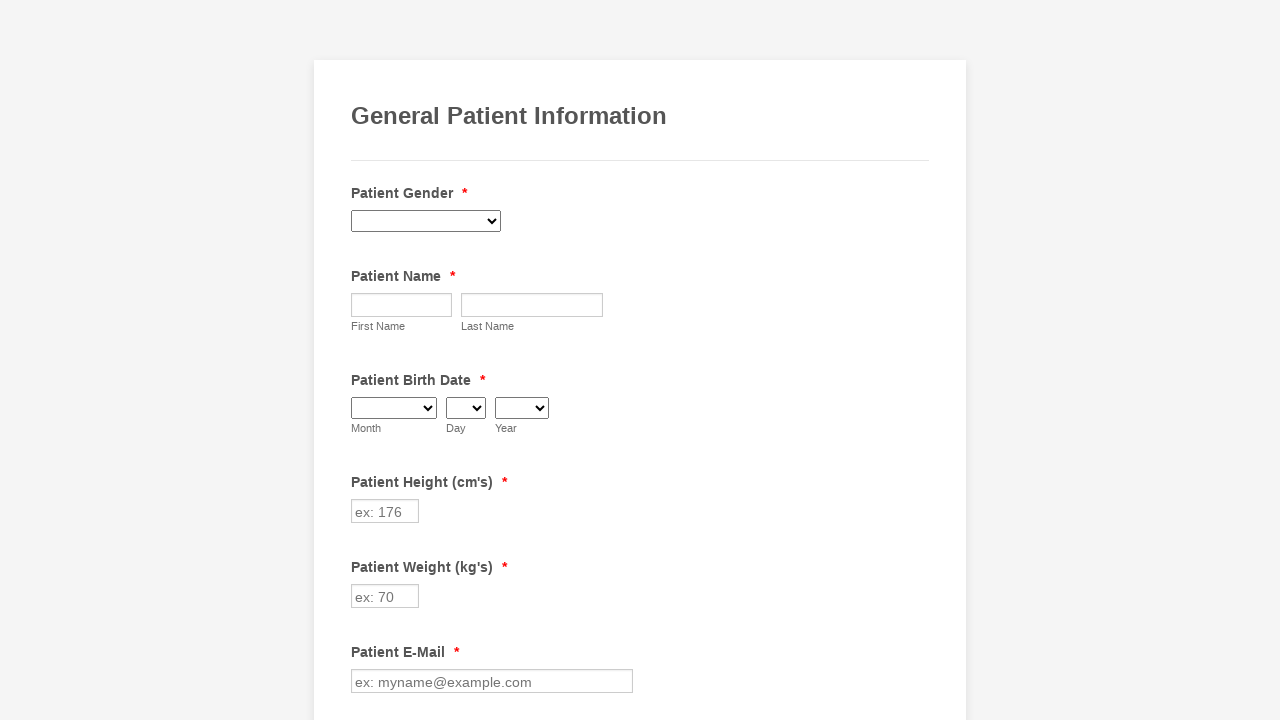

Navigated to multiple-fields test page
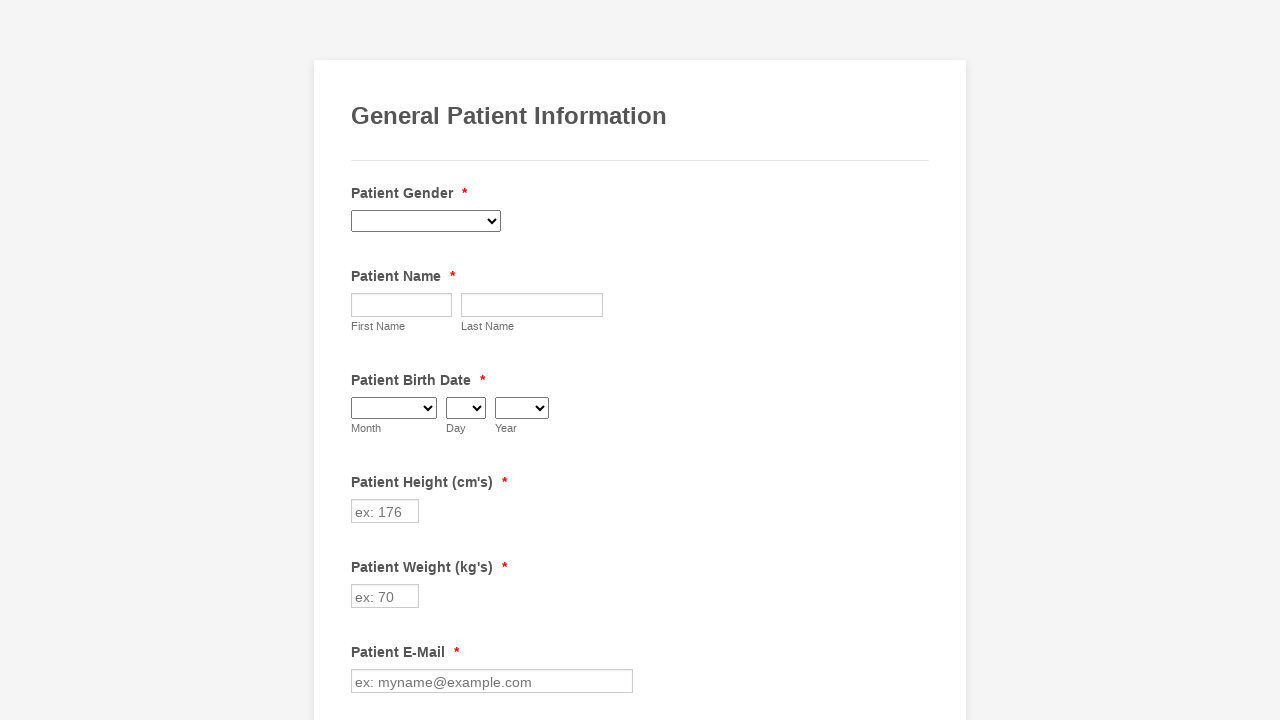

Retrieved all checkboxes from the page
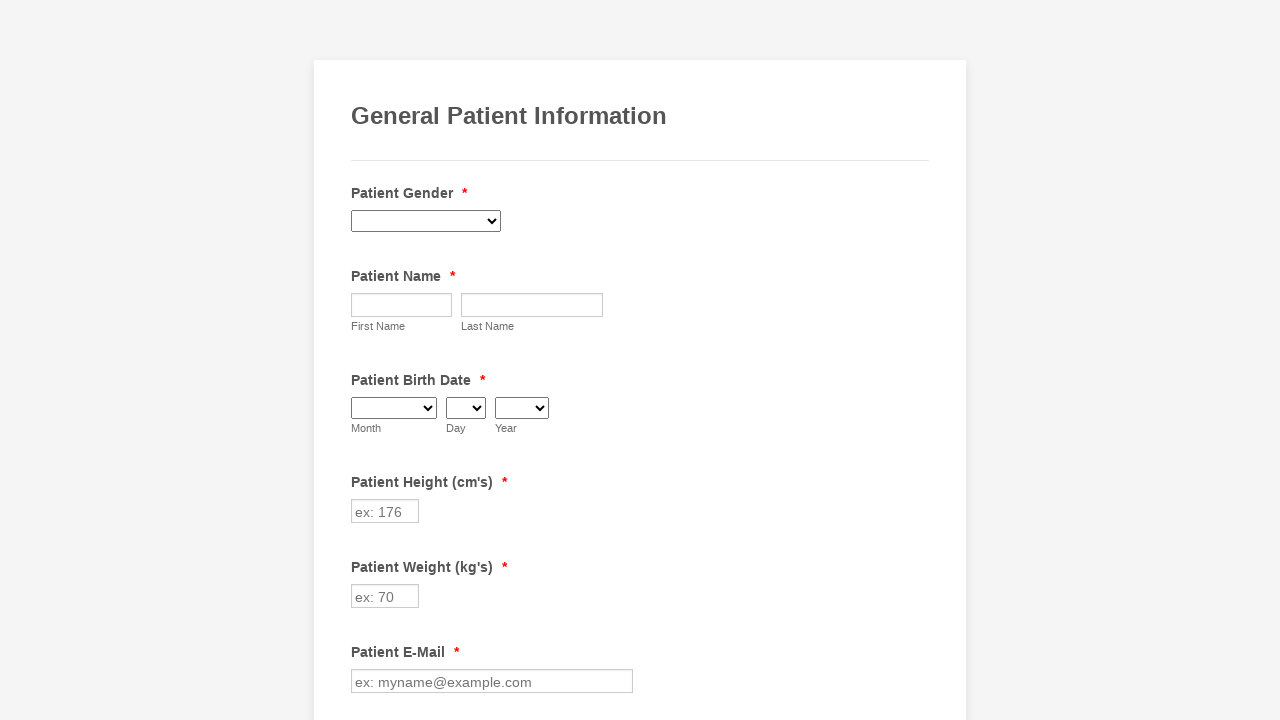

Clicked a checkbox to select it at (362, 360) on xpath=//input[@type='checkbox'] >> nth=0
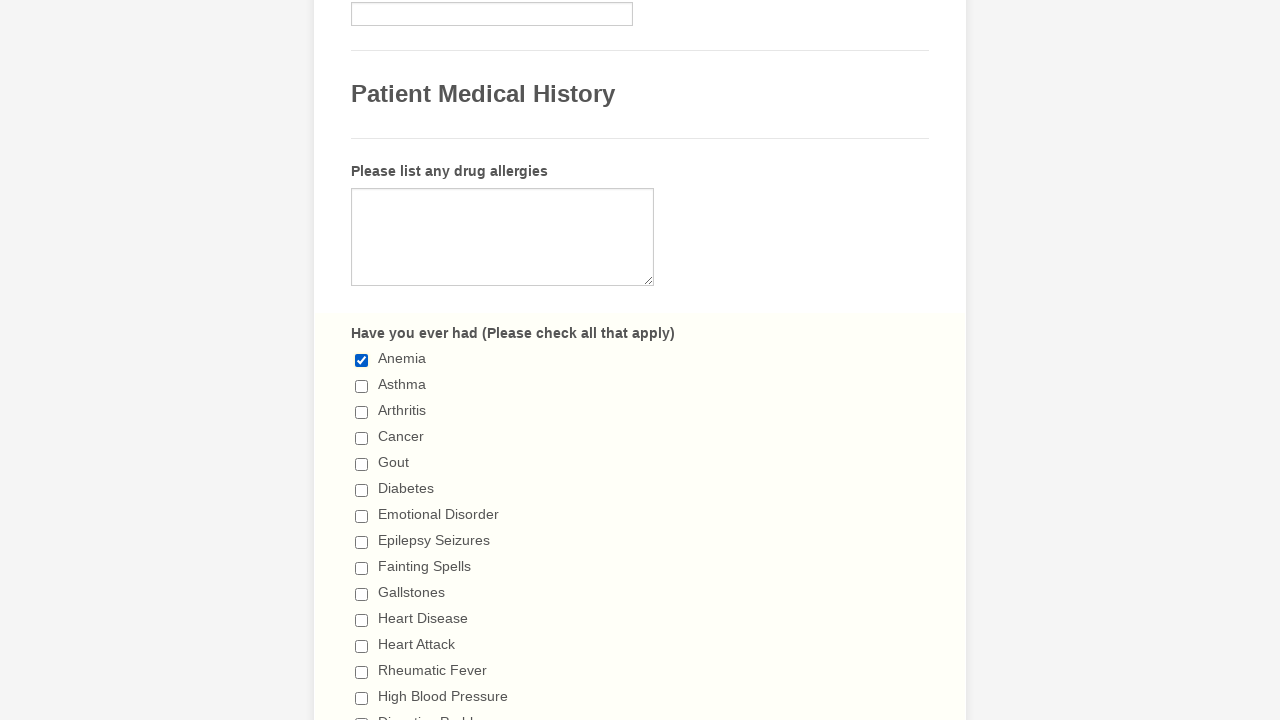

Clicked a checkbox to select it at (362, 386) on xpath=//input[@type='checkbox'] >> nth=1
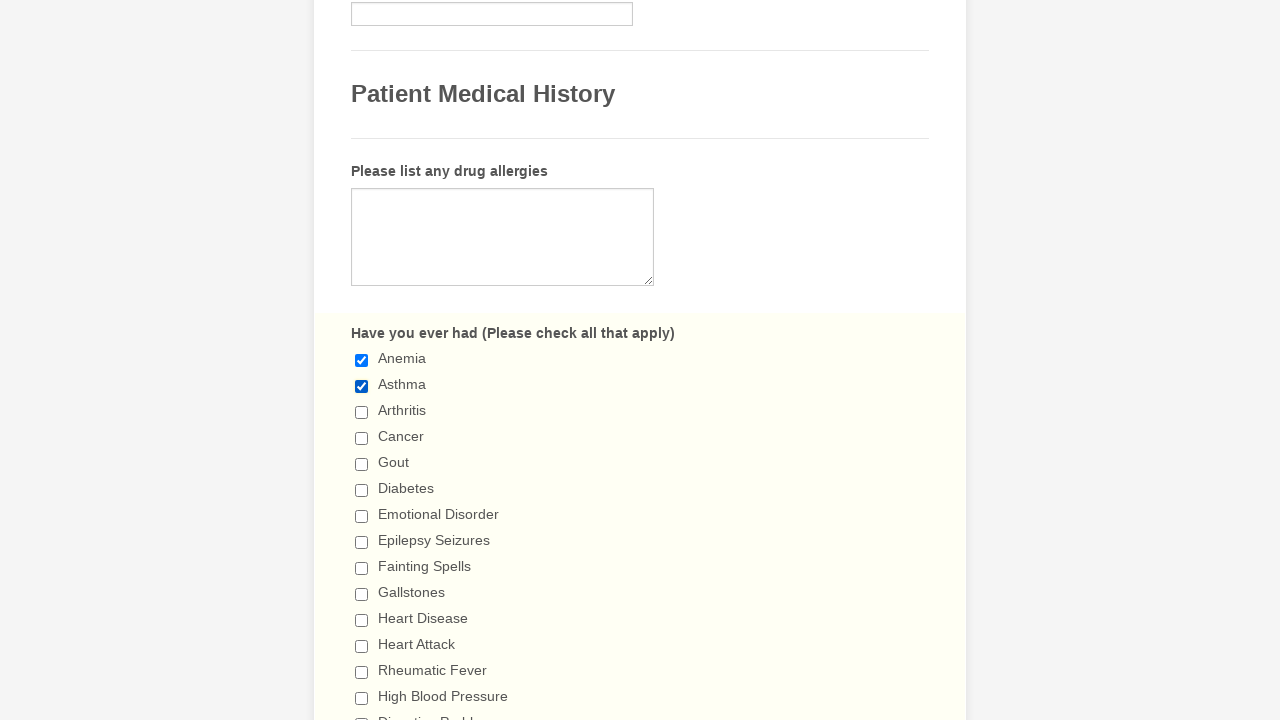

Clicked a checkbox to select it at (362, 412) on xpath=//input[@type='checkbox'] >> nth=2
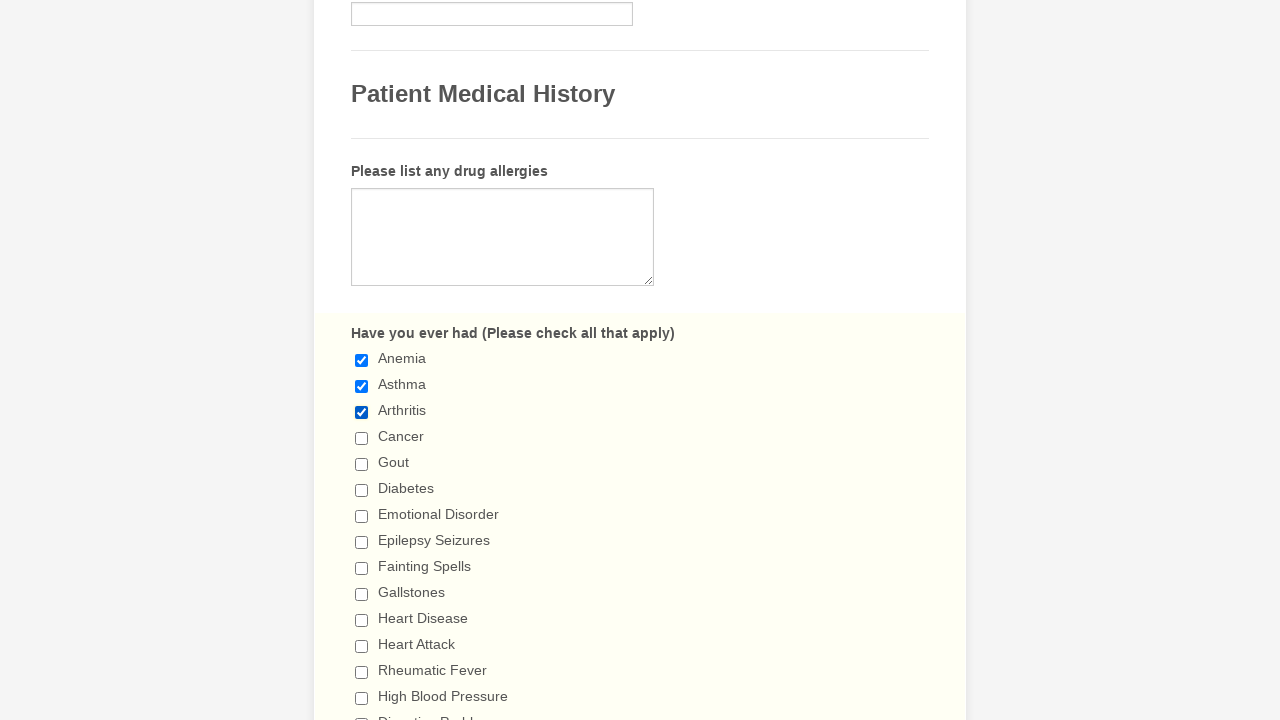

Clicked a checkbox to select it at (362, 438) on xpath=//input[@type='checkbox'] >> nth=3
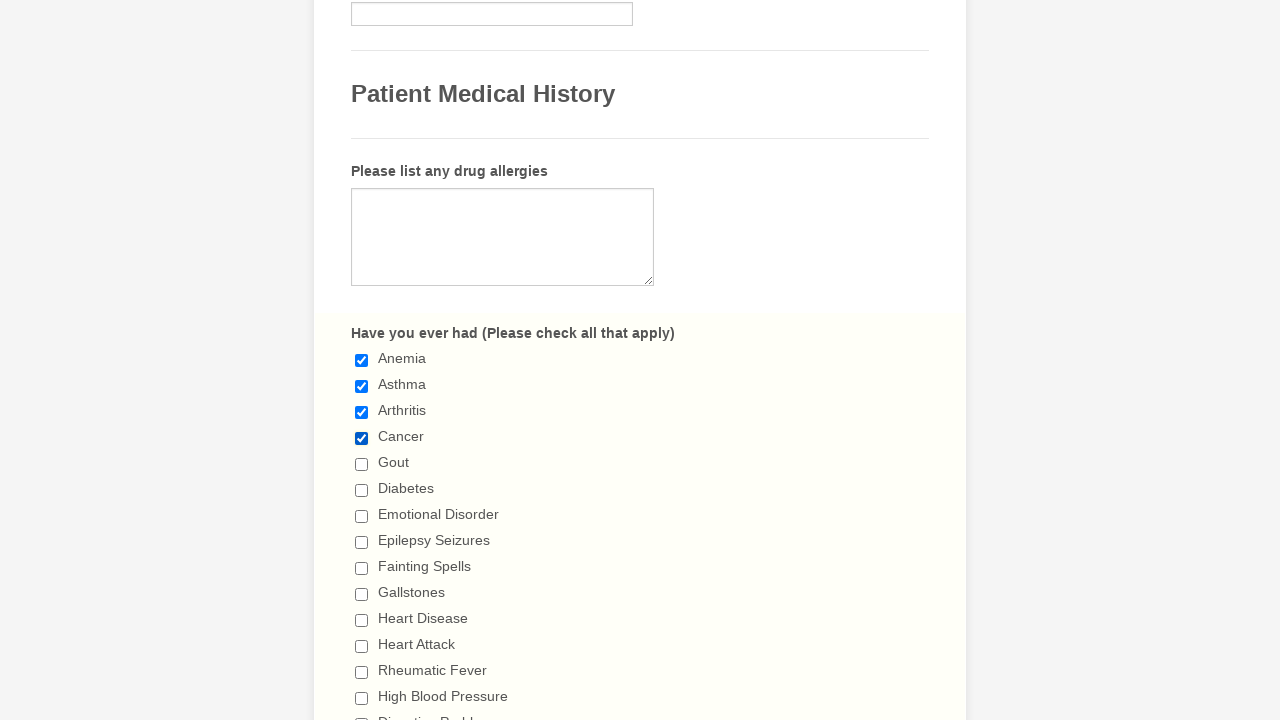

Clicked a checkbox to select it at (362, 464) on xpath=//input[@type='checkbox'] >> nth=4
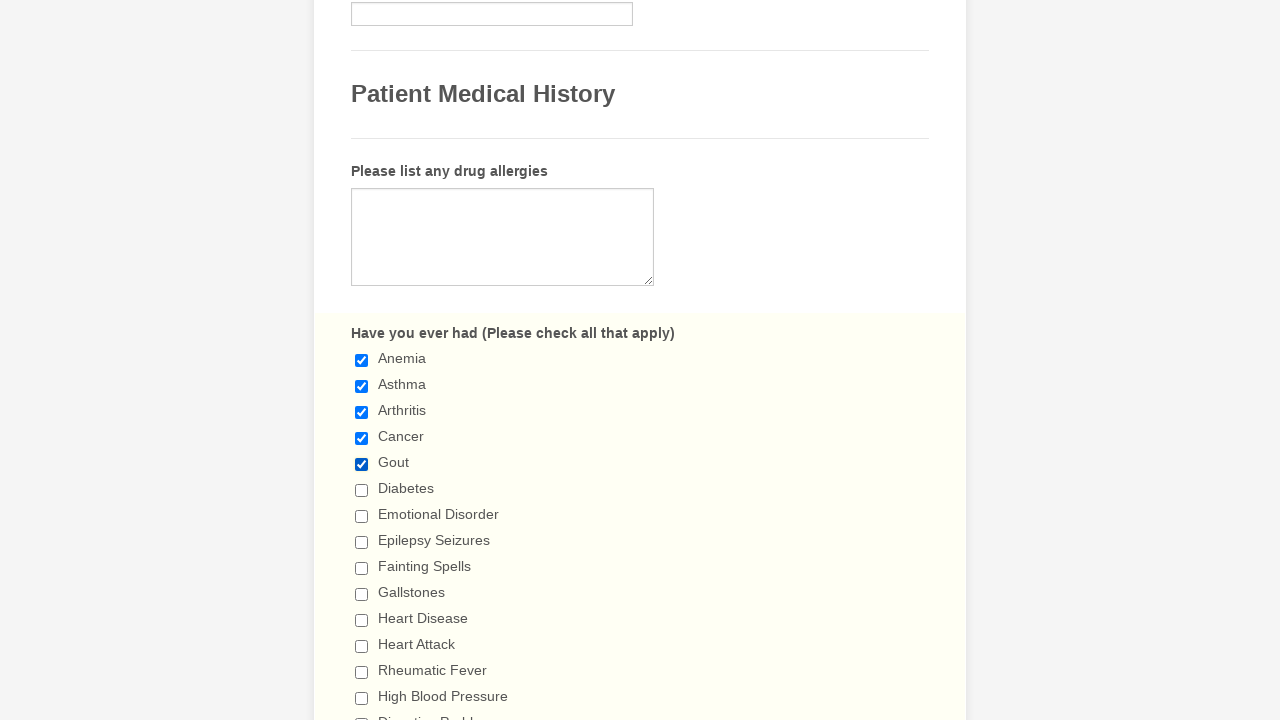

Clicked a checkbox to select it at (362, 490) on xpath=//input[@type='checkbox'] >> nth=5
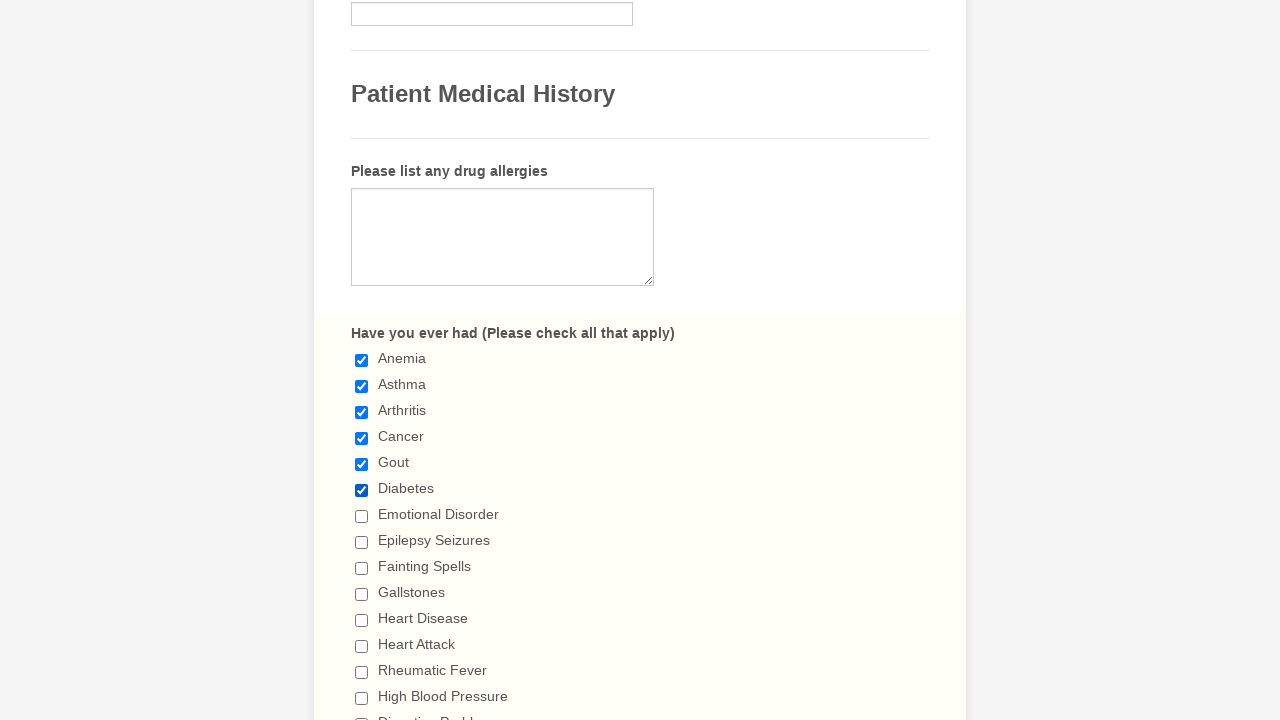

Clicked a checkbox to select it at (362, 516) on xpath=//input[@type='checkbox'] >> nth=6
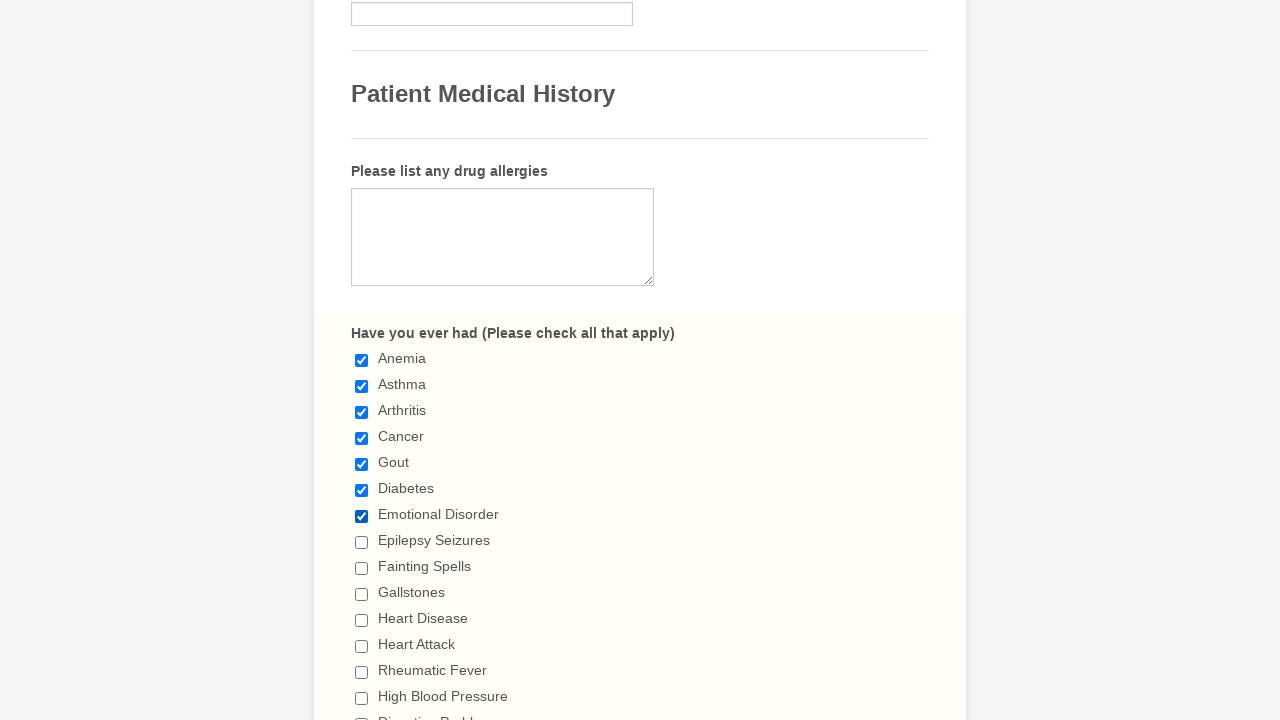

Clicked a checkbox to select it at (362, 542) on xpath=//input[@type='checkbox'] >> nth=7
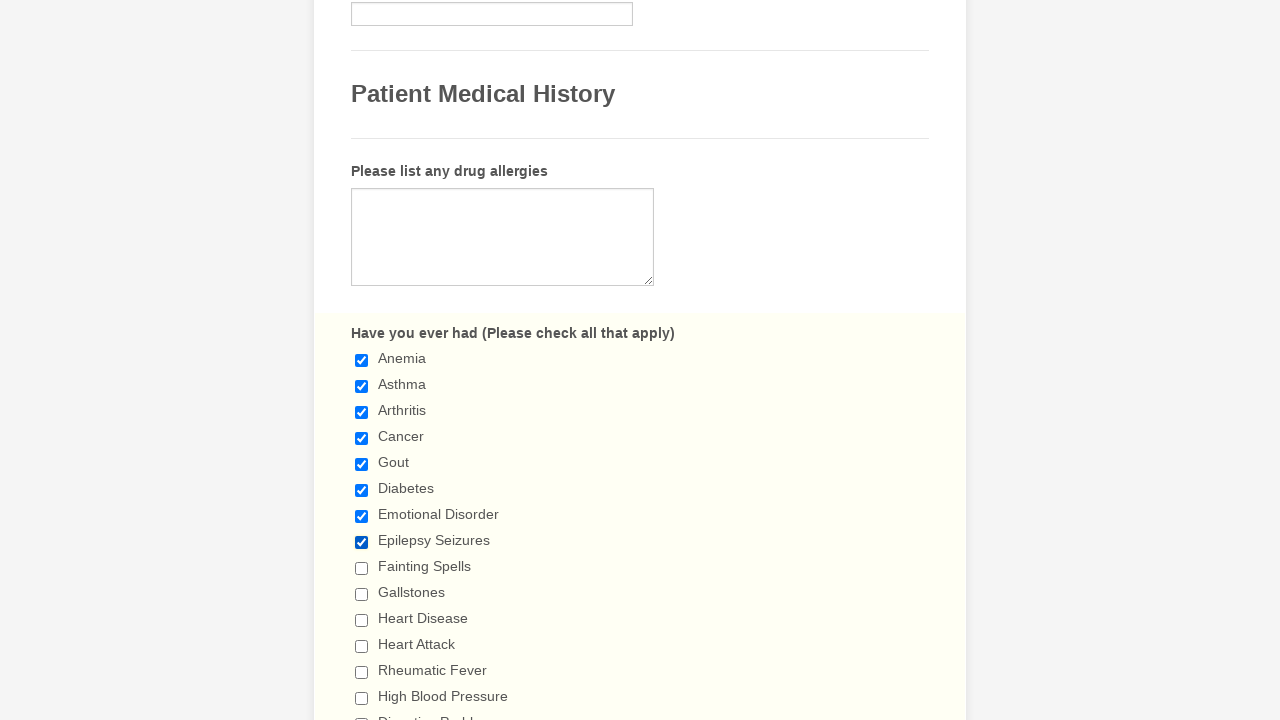

Clicked a checkbox to select it at (362, 568) on xpath=//input[@type='checkbox'] >> nth=8
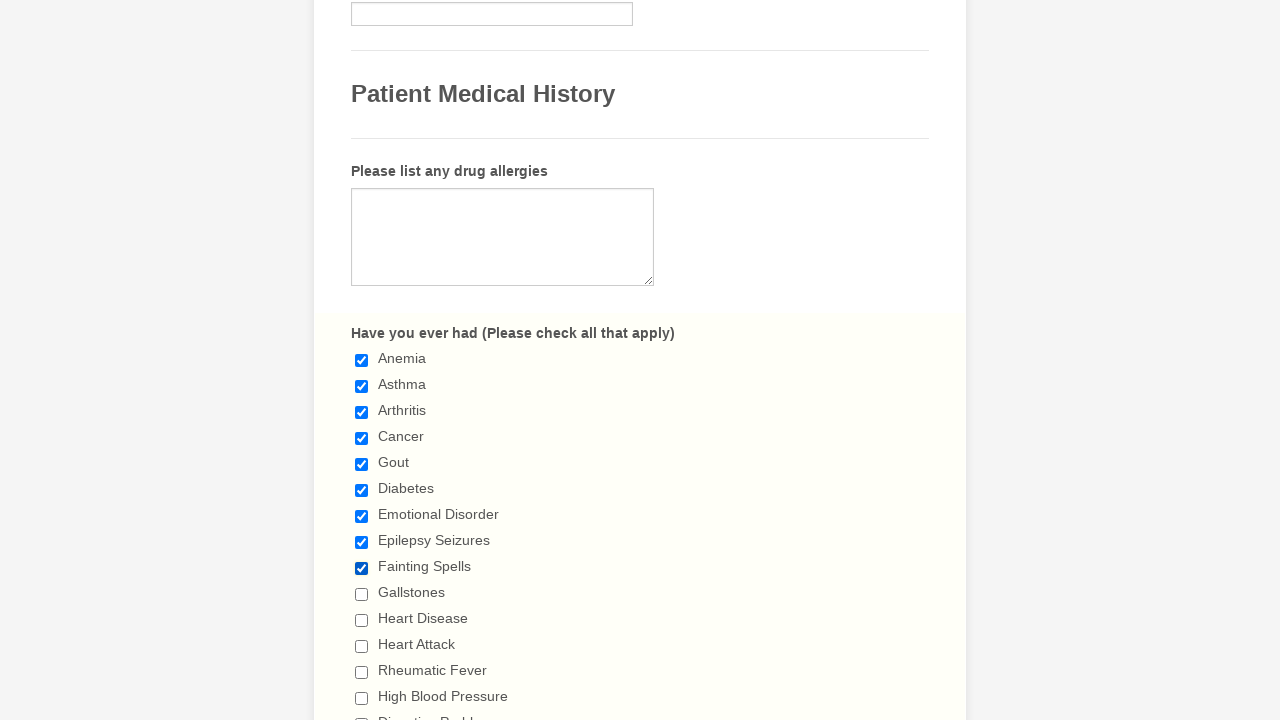

Clicked a checkbox to select it at (362, 594) on xpath=//input[@type='checkbox'] >> nth=9
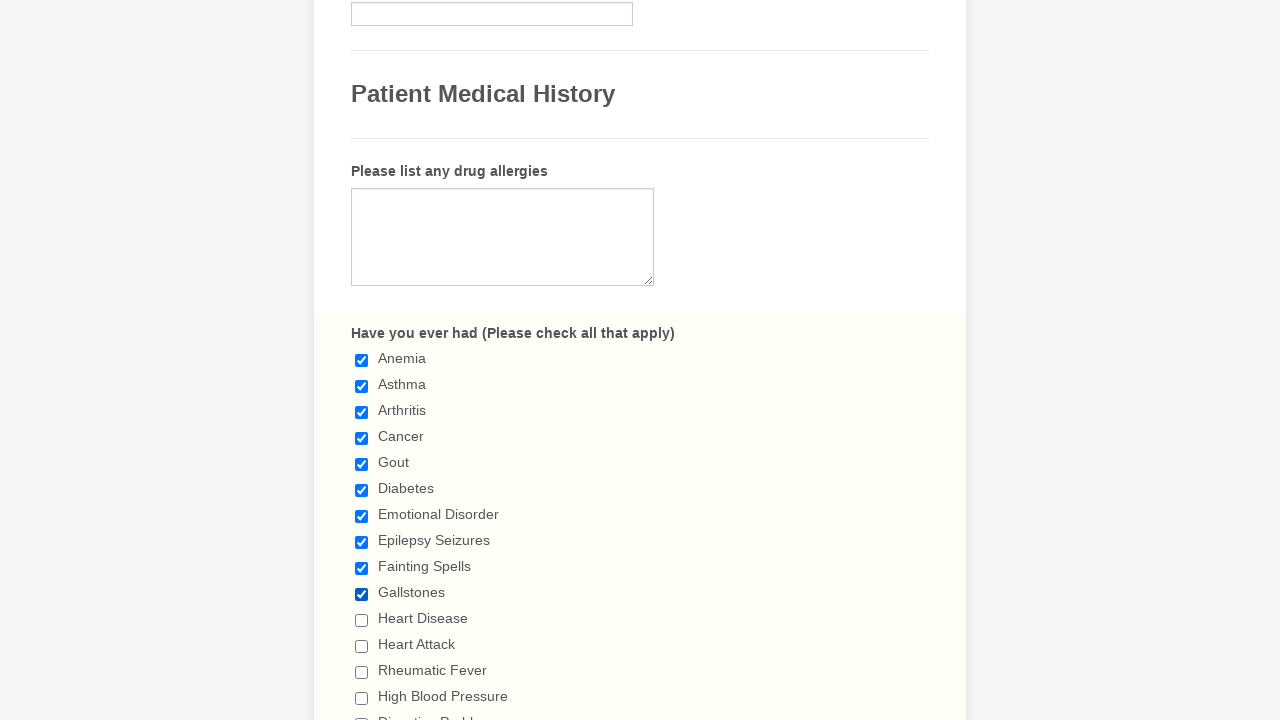

Clicked a checkbox to select it at (362, 620) on xpath=//input[@type='checkbox'] >> nth=10
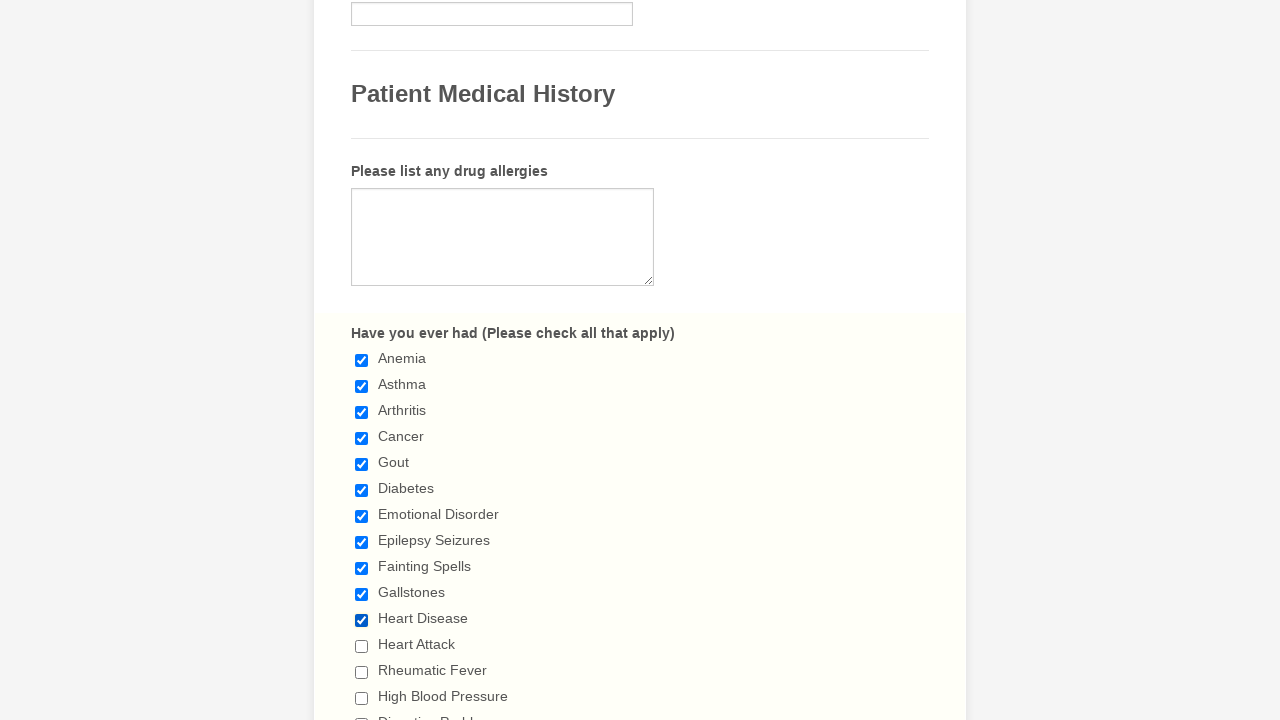

Clicked a checkbox to select it at (362, 646) on xpath=//input[@type='checkbox'] >> nth=11
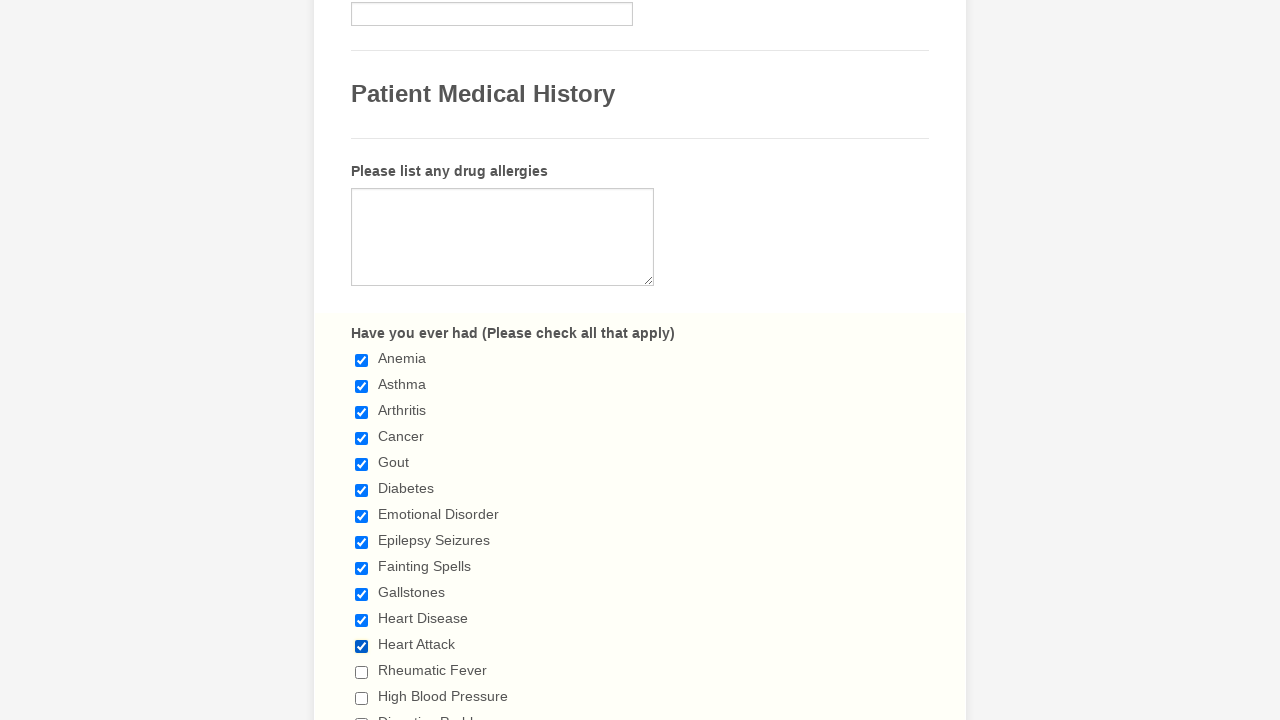

Clicked a checkbox to select it at (362, 672) on xpath=//input[@type='checkbox'] >> nth=12
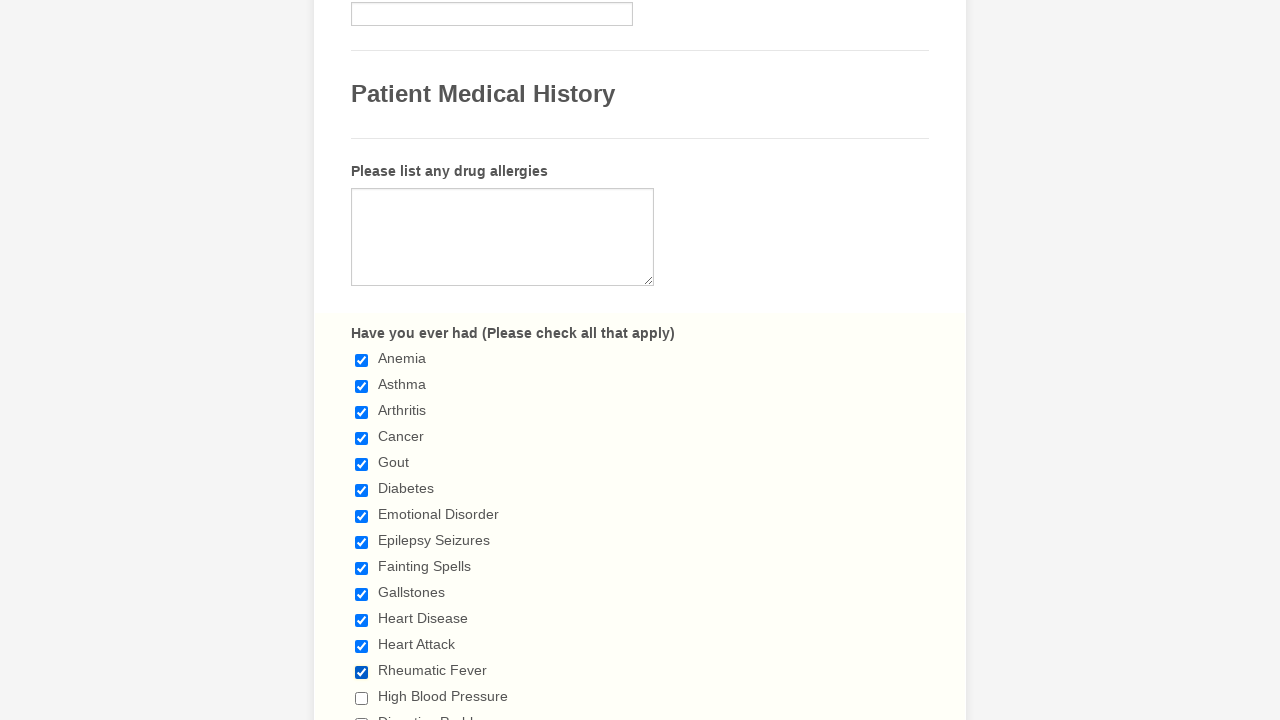

Clicked a checkbox to select it at (362, 698) on xpath=//input[@type='checkbox'] >> nth=13
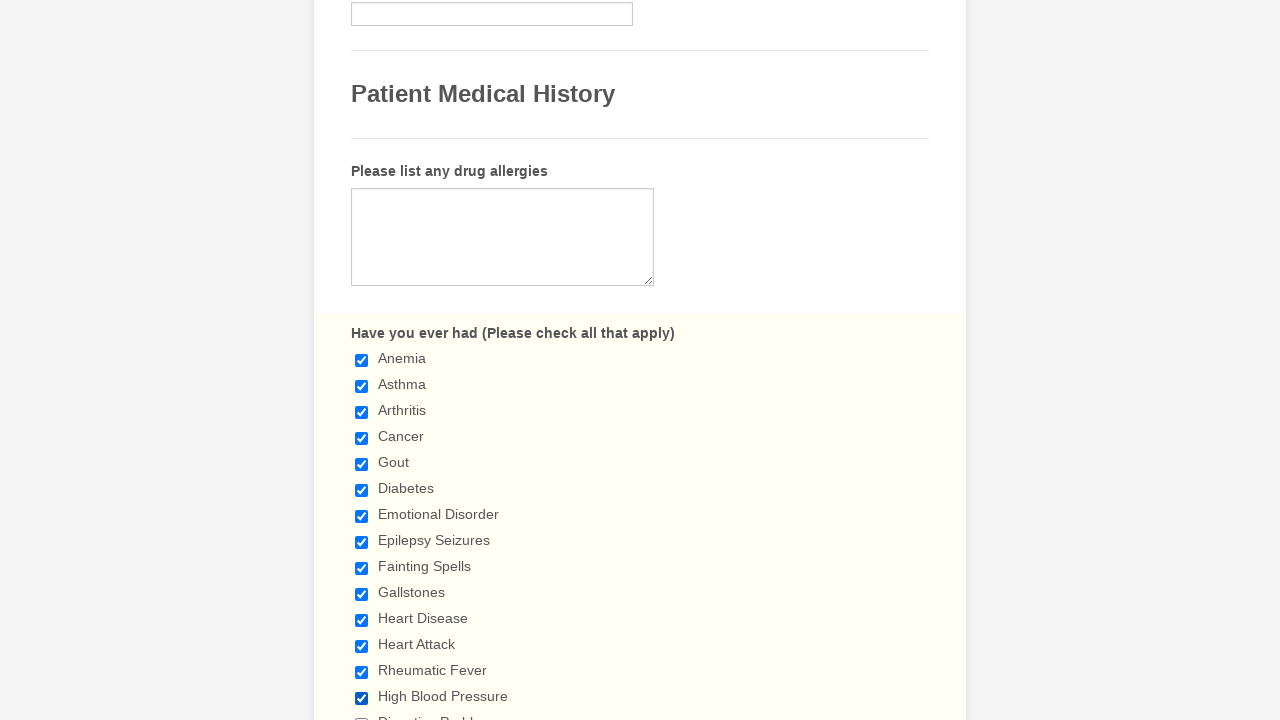

Clicked a checkbox to select it at (362, 714) on xpath=//input[@type='checkbox'] >> nth=14
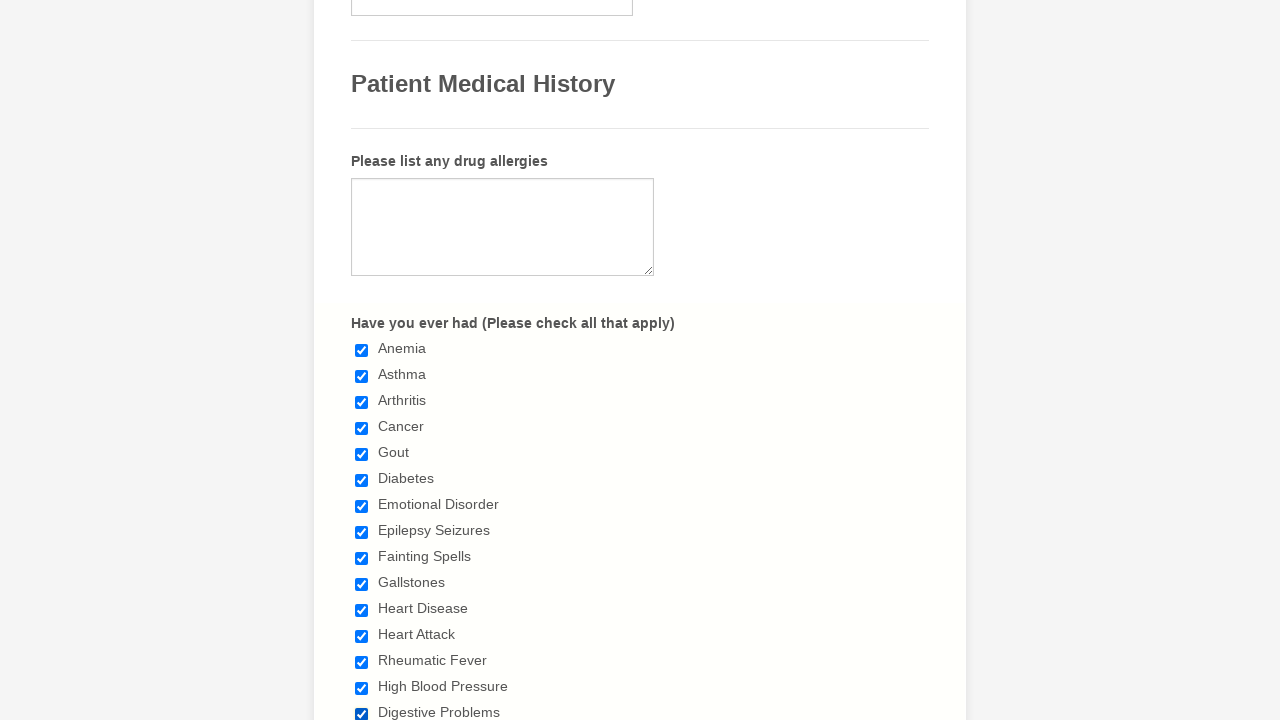

Clicked a checkbox to select it at (362, 360) on xpath=//input[@type='checkbox'] >> nth=15
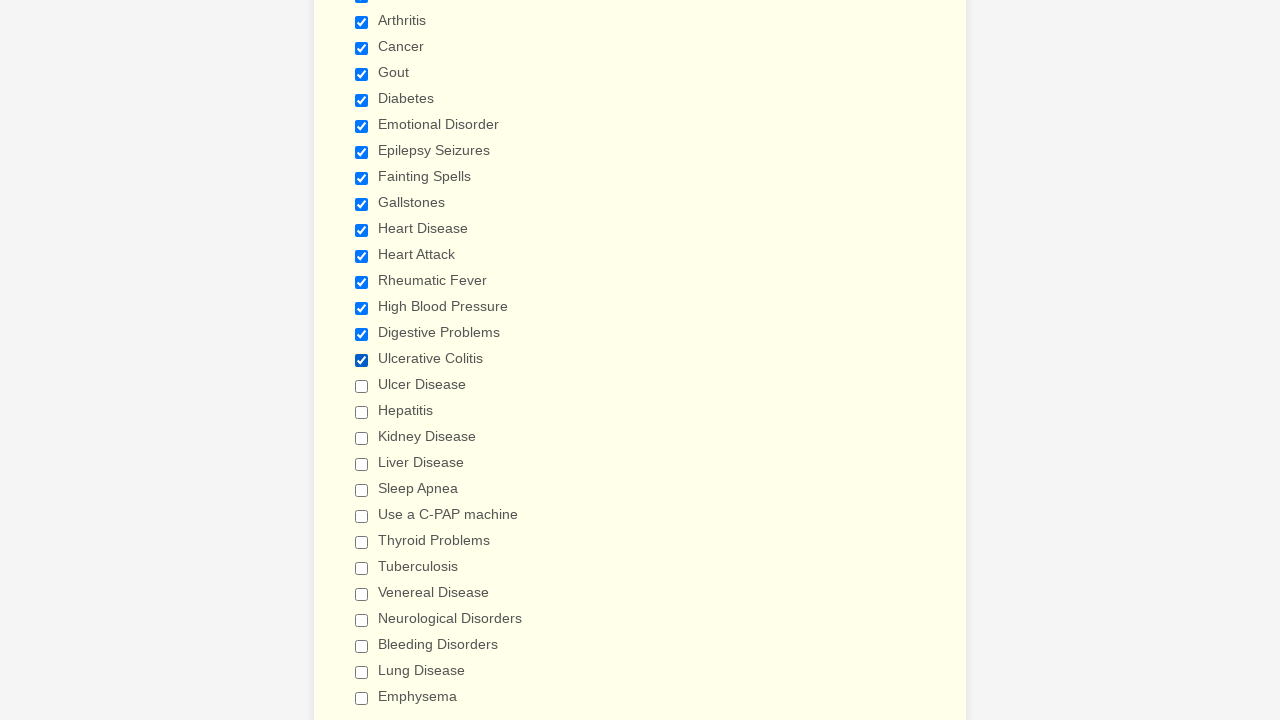

Clicked a checkbox to select it at (362, 386) on xpath=//input[@type='checkbox'] >> nth=16
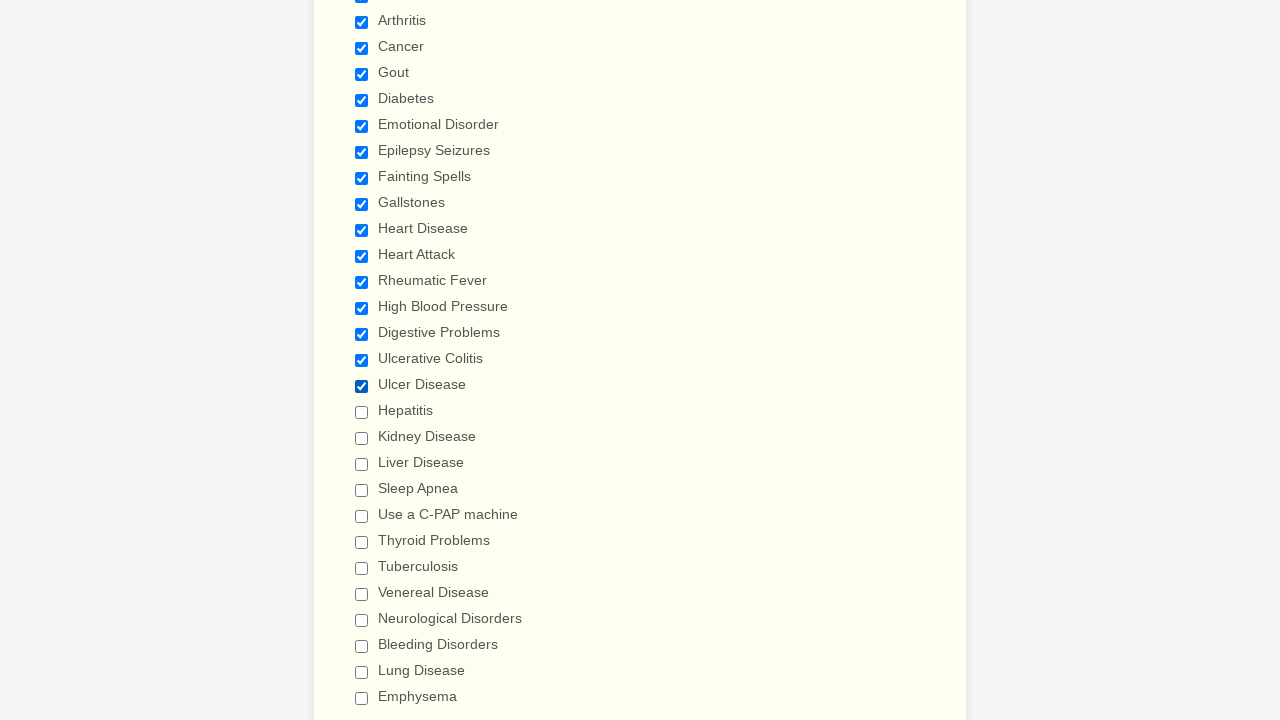

Clicked a checkbox to select it at (362, 412) on xpath=//input[@type='checkbox'] >> nth=17
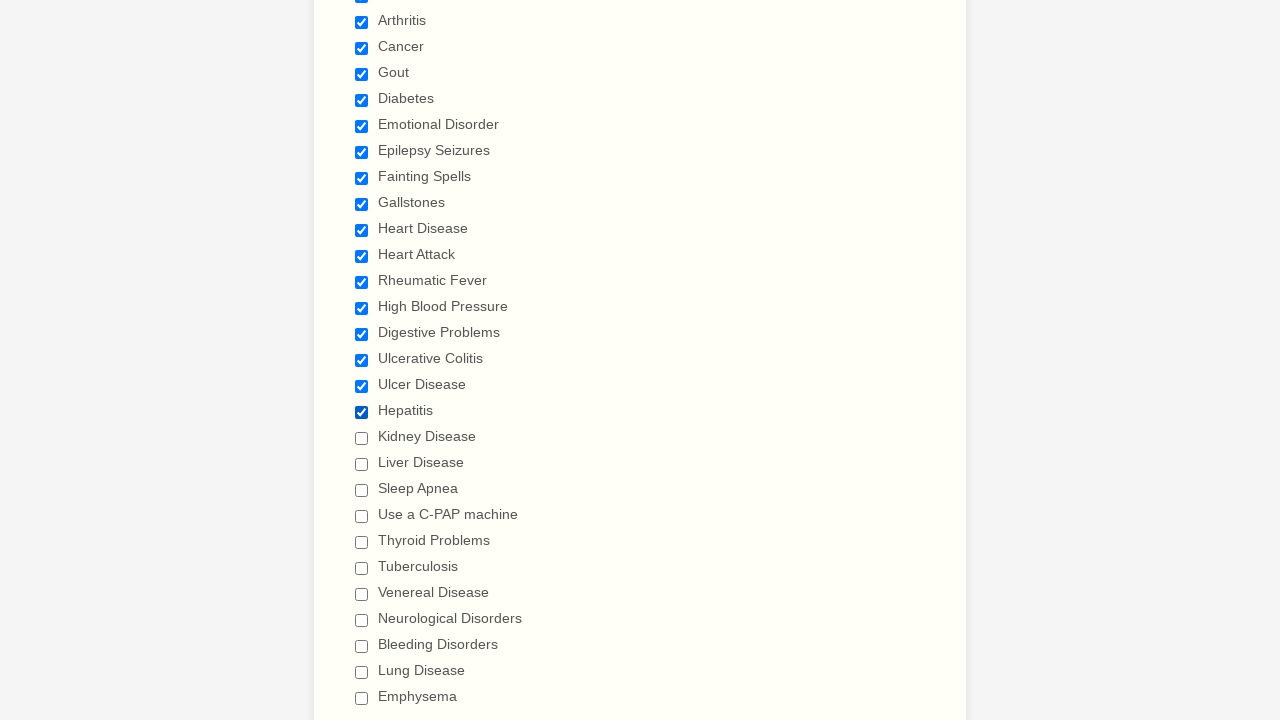

Clicked a checkbox to select it at (362, 438) on xpath=//input[@type='checkbox'] >> nth=18
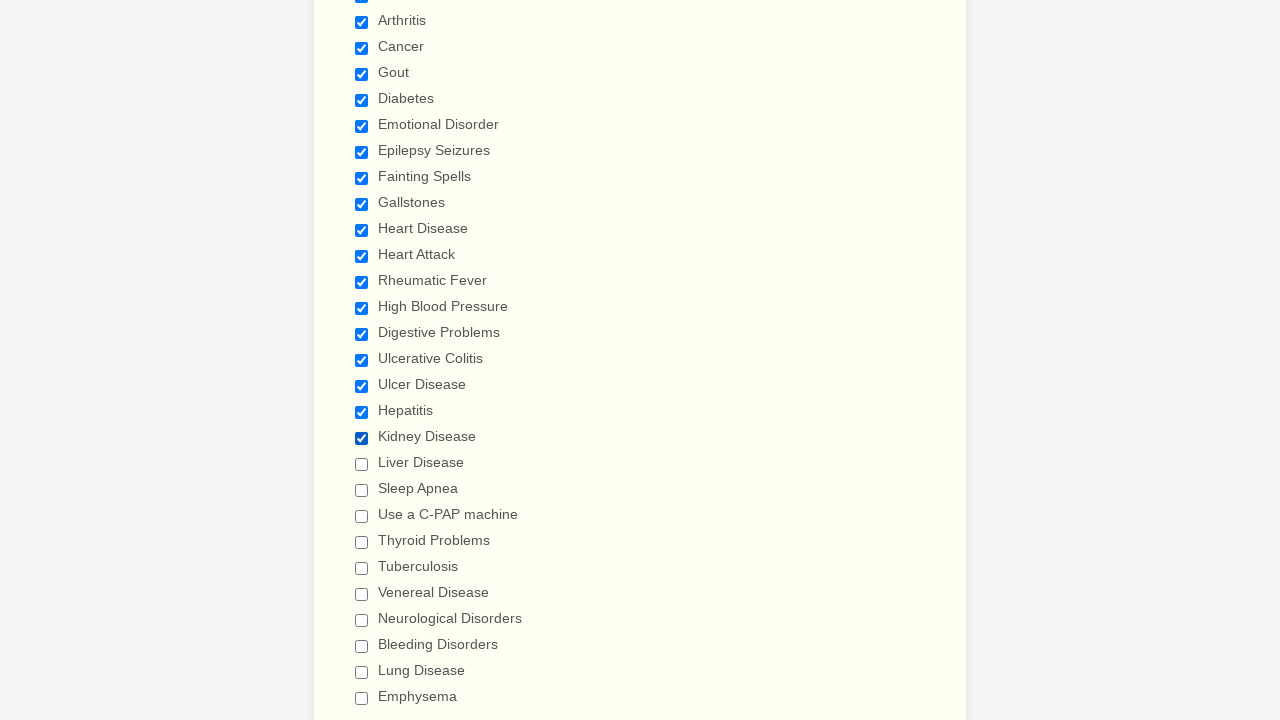

Clicked a checkbox to select it at (362, 464) on xpath=//input[@type='checkbox'] >> nth=19
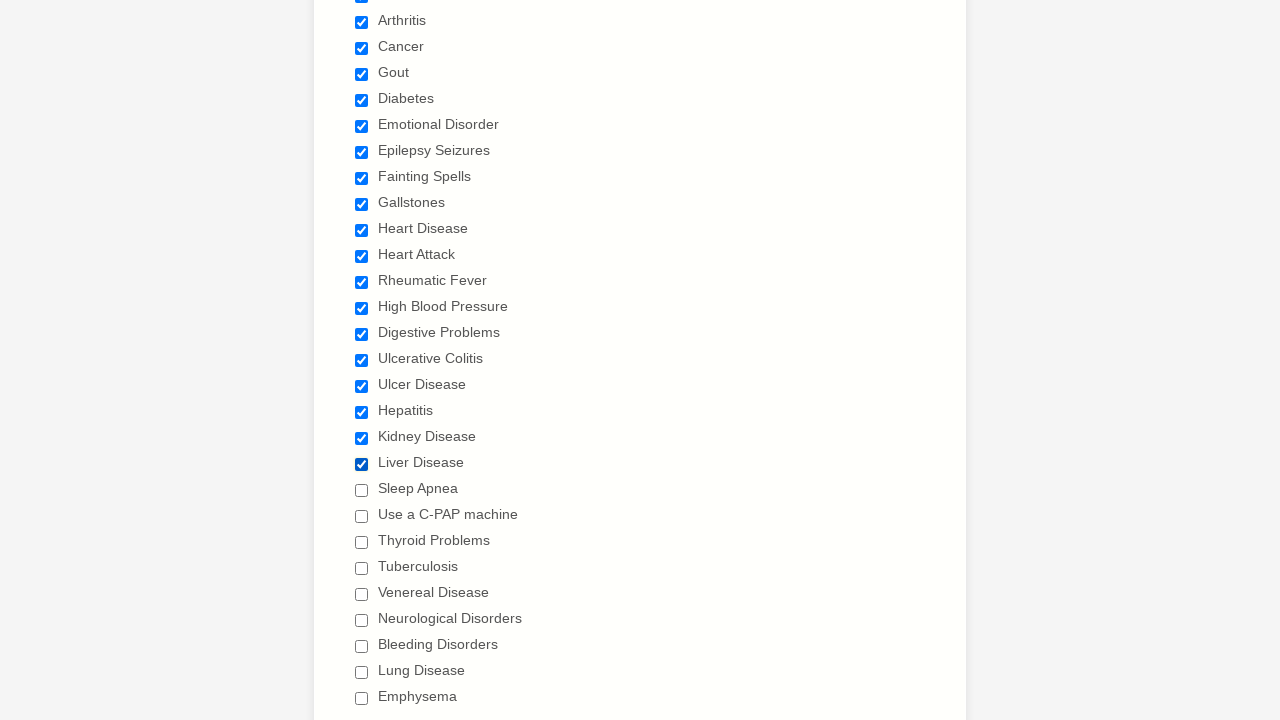

Clicked a checkbox to select it at (362, 490) on xpath=//input[@type='checkbox'] >> nth=20
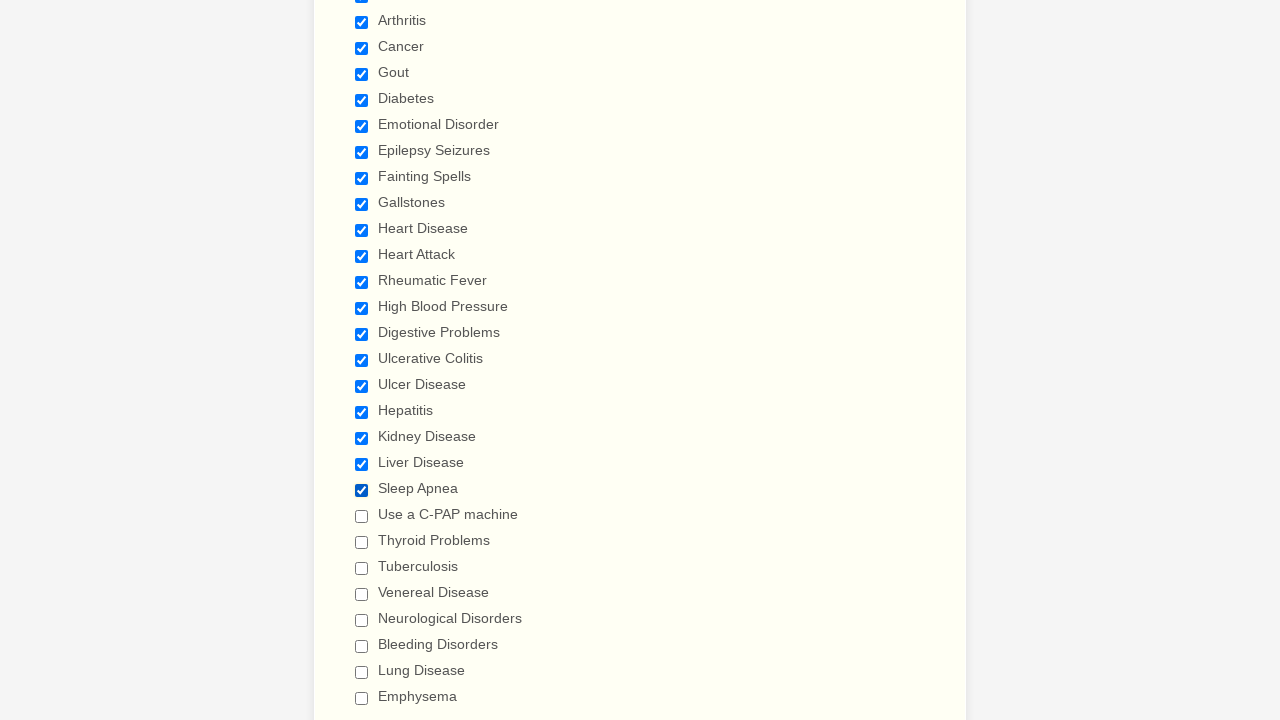

Clicked a checkbox to select it at (362, 516) on xpath=//input[@type='checkbox'] >> nth=21
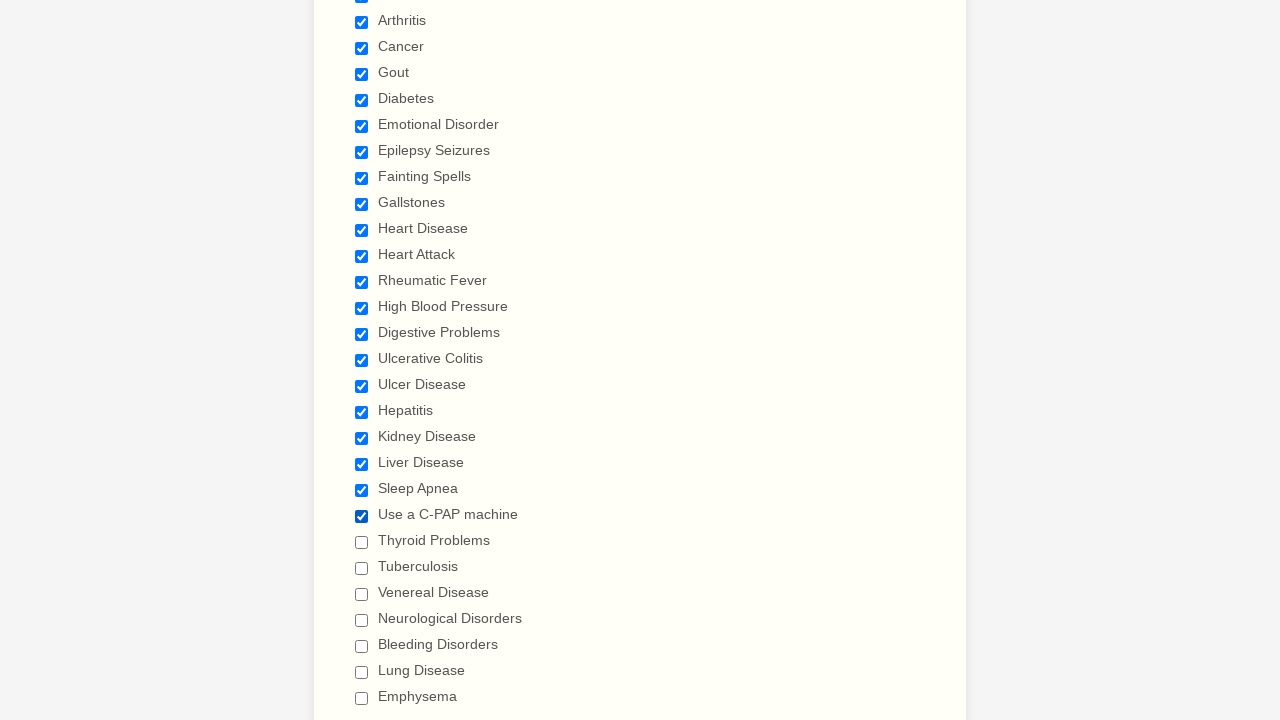

Clicked a checkbox to select it at (362, 542) on xpath=//input[@type='checkbox'] >> nth=22
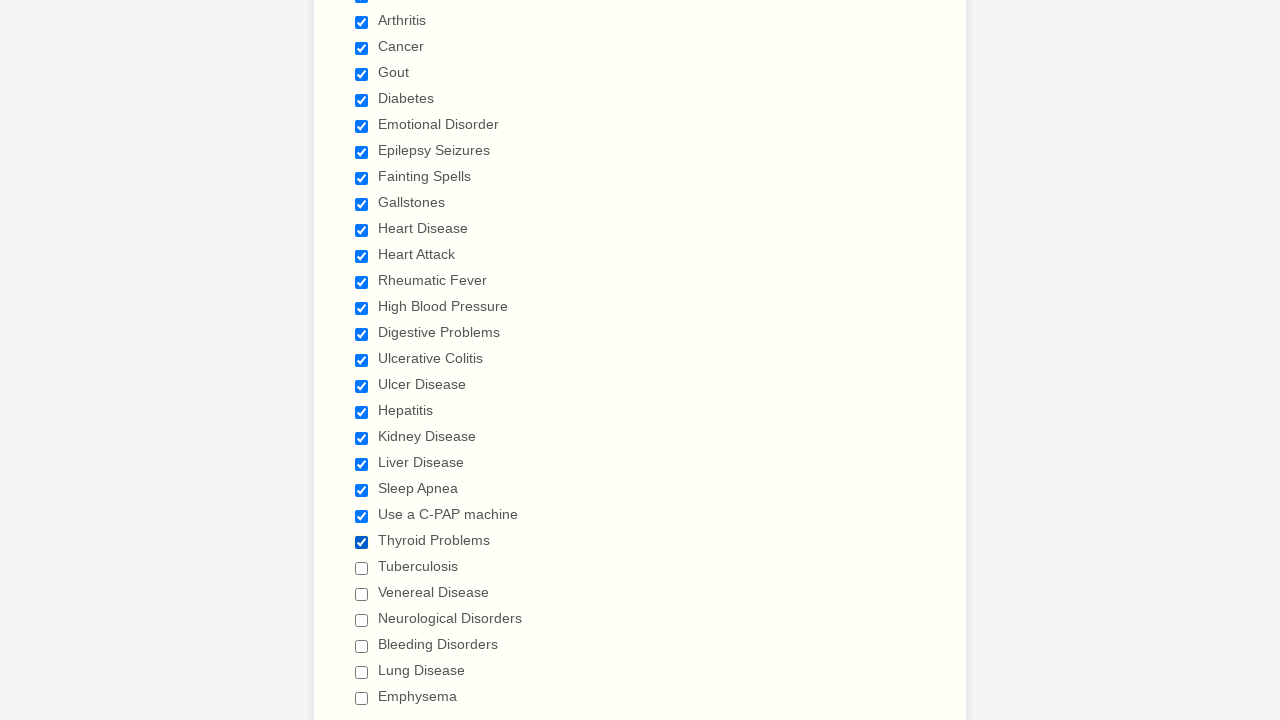

Clicked a checkbox to select it at (362, 568) on xpath=//input[@type='checkbox'] >> nth=23
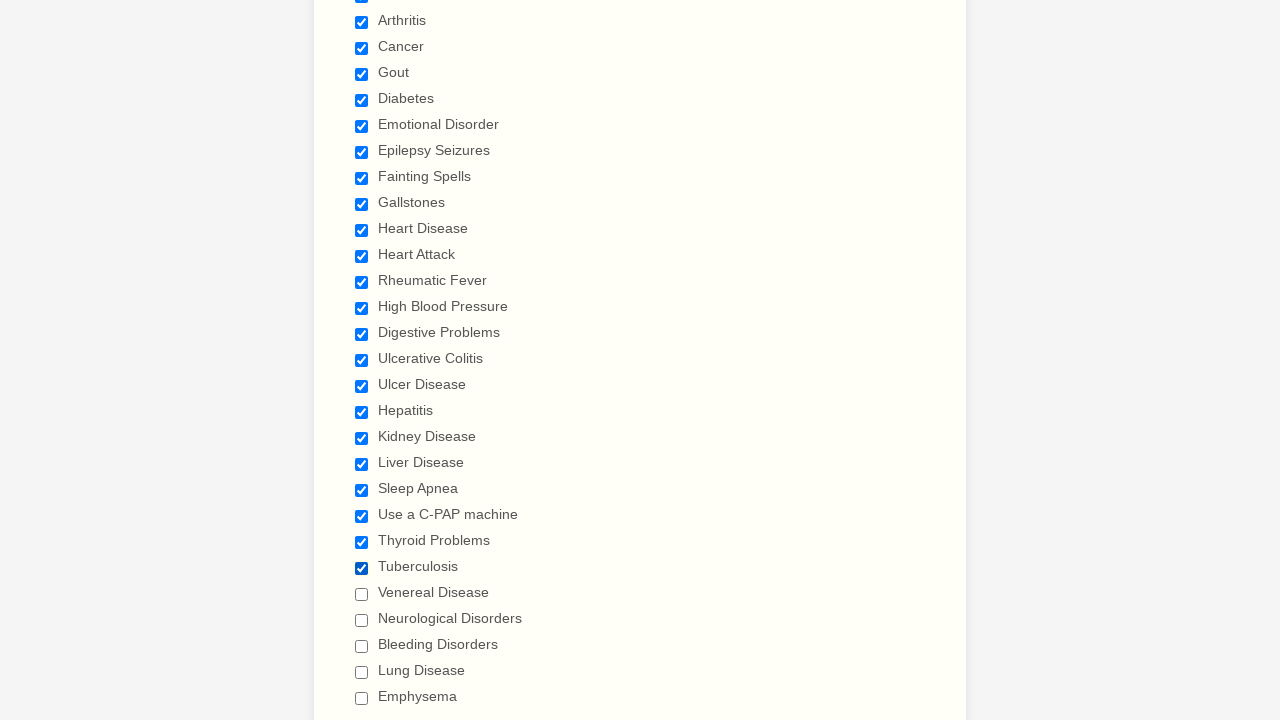

Clicked a checkbox to select it at (362, 594) on xpath=//input[@type='checkbox'] >> nth=24
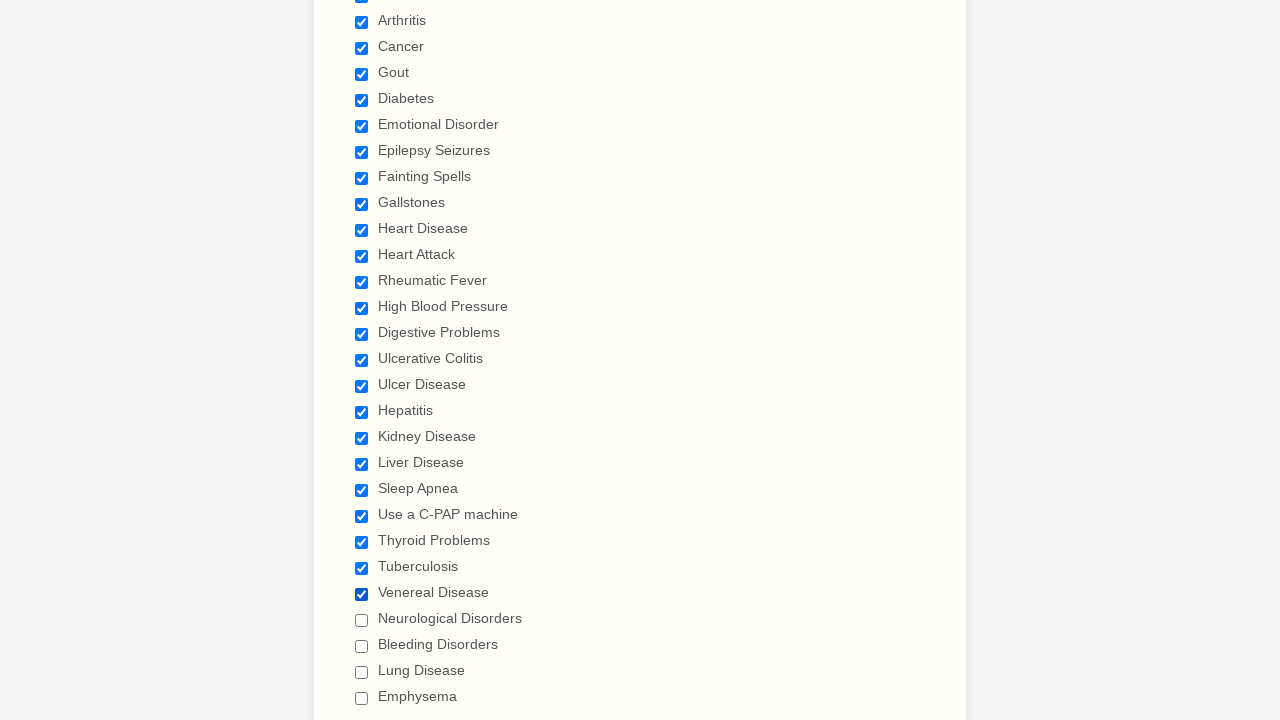

Clicked a checkbox to select it at (362, 620) on xpath=//input[@type='checkbox'] >> nth=25
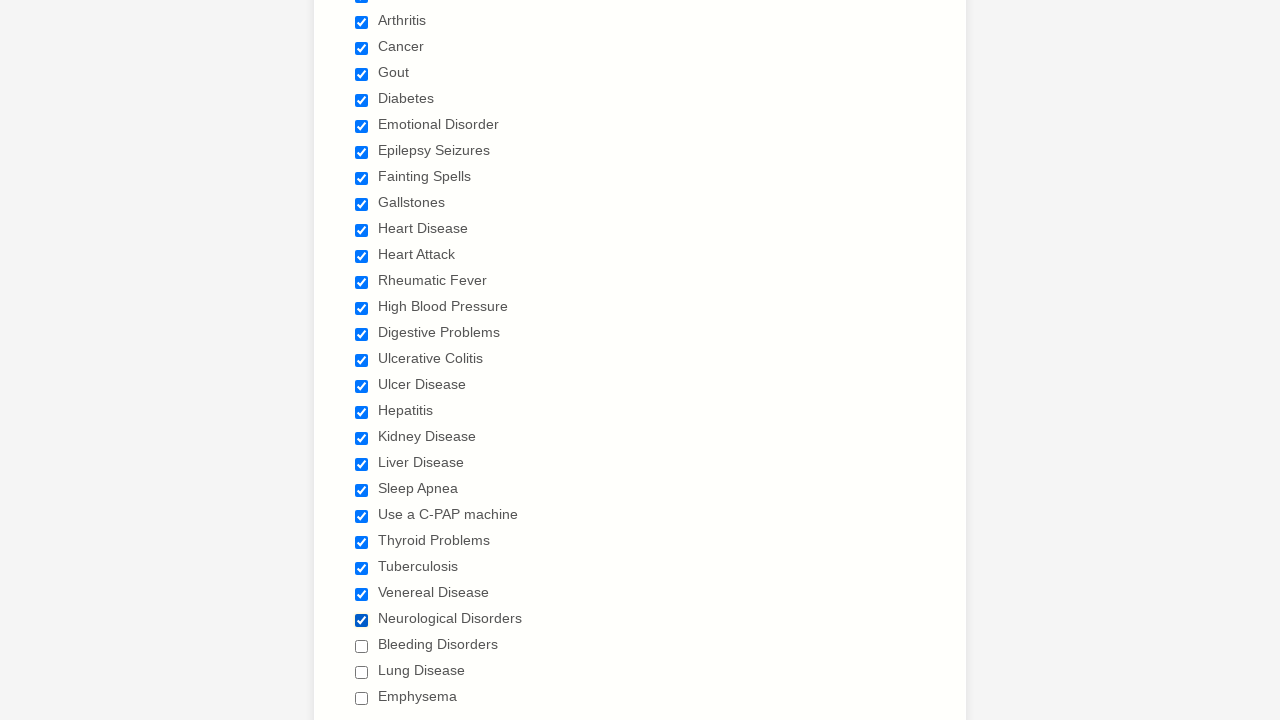

Clicked a checkbox to select it at (362, 646) on xpath=//input[@type='checkbox'] >> nth=26
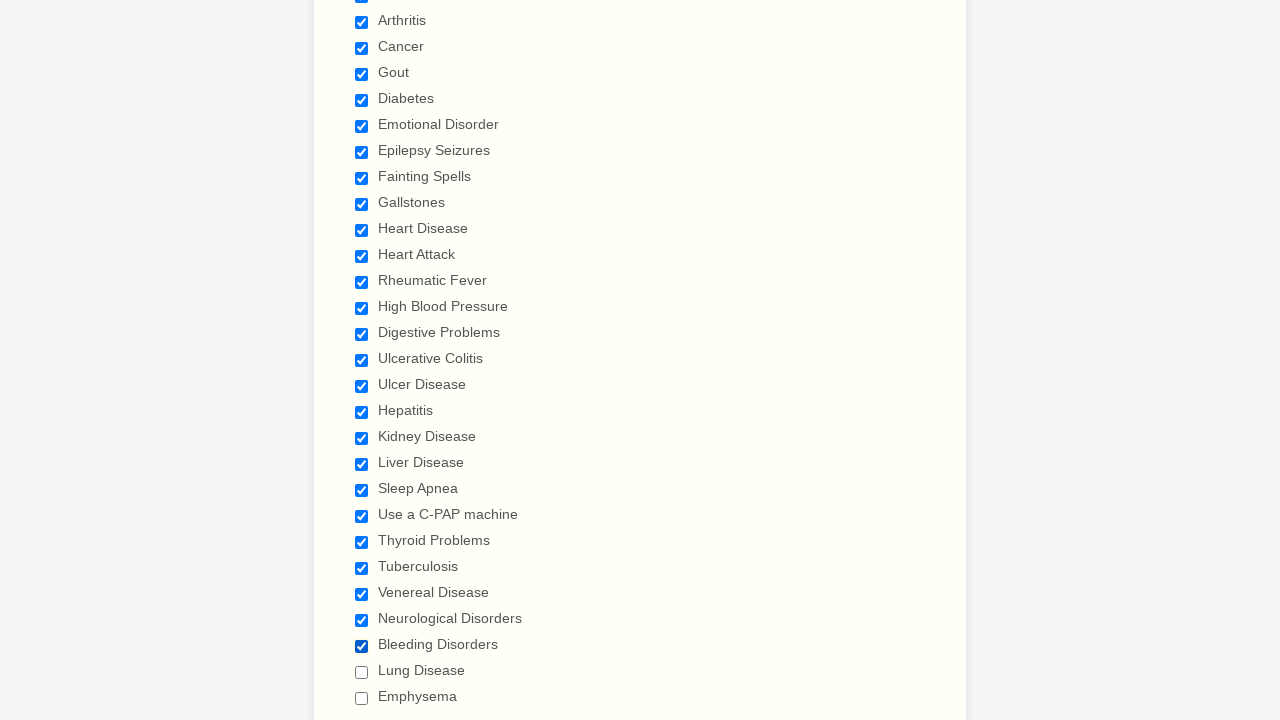

Clicked a checkbox to select it at (362, 672) on xpath=//input[@type='checkbox'] >> nth=27
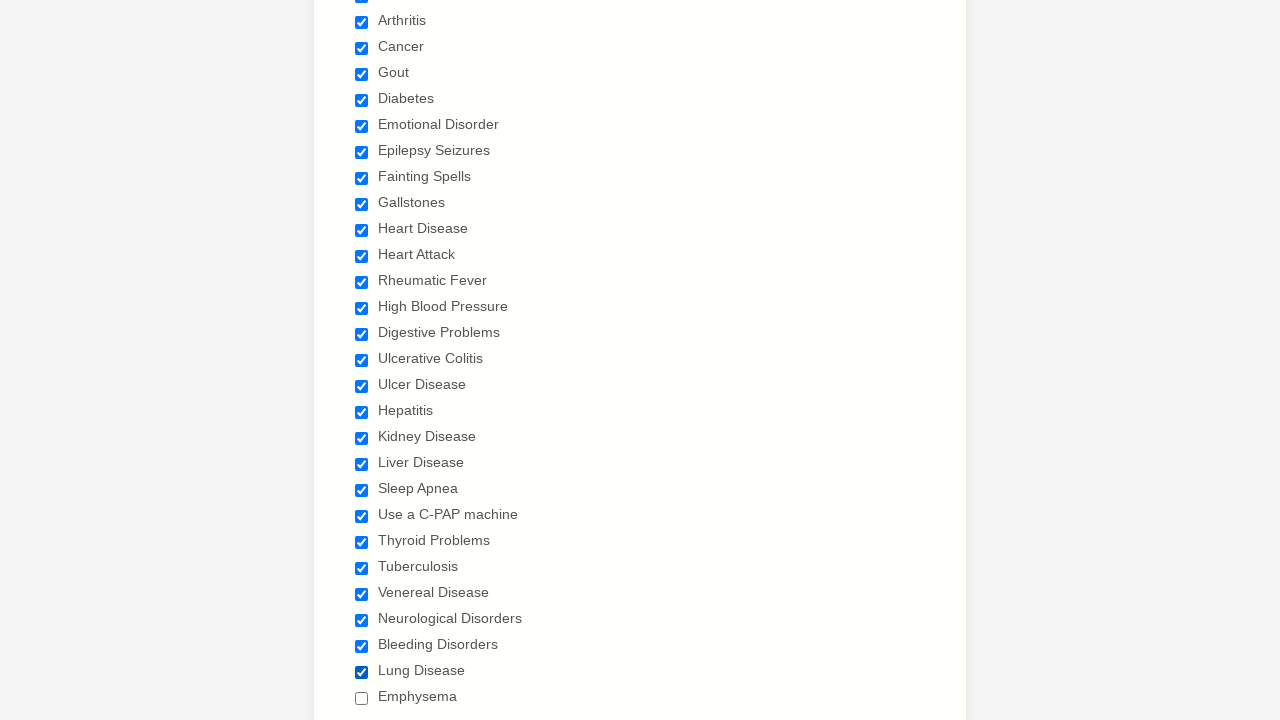

Clicked a checkbox to select it at (362, 698) on xpath=//input[@type='checkbox'] >> nth=28
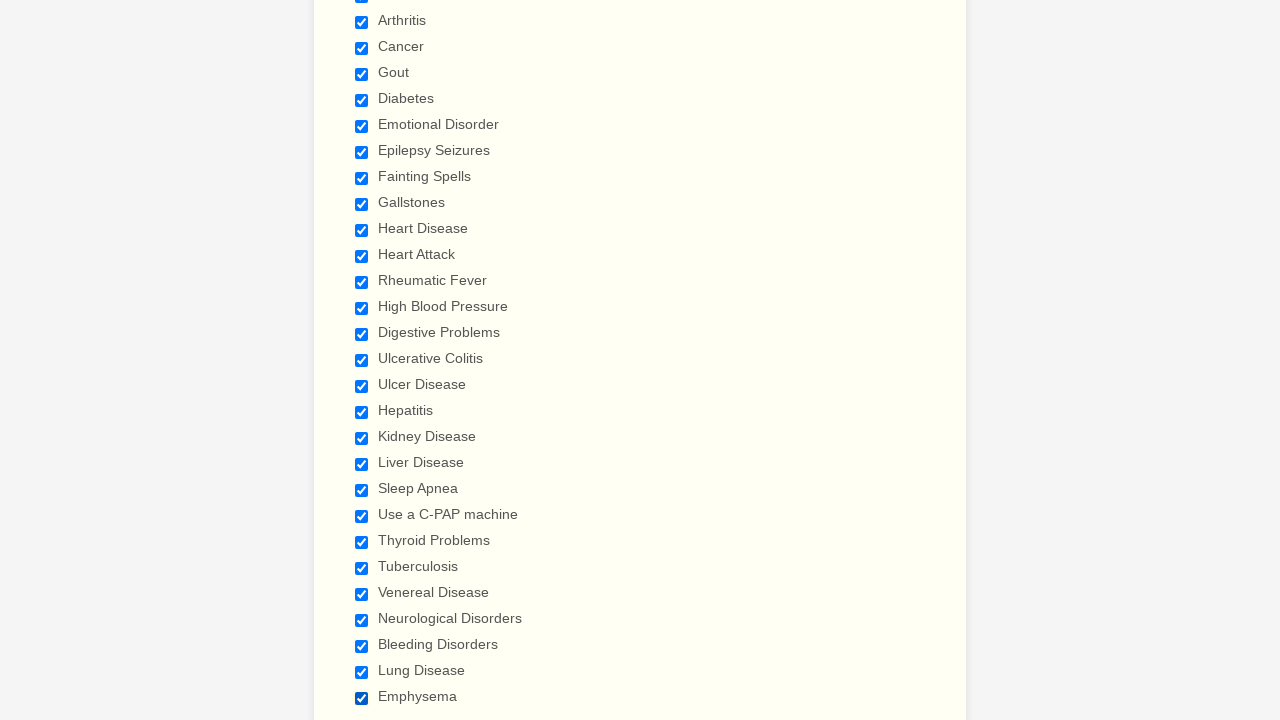

Verified that a checkbox is checked
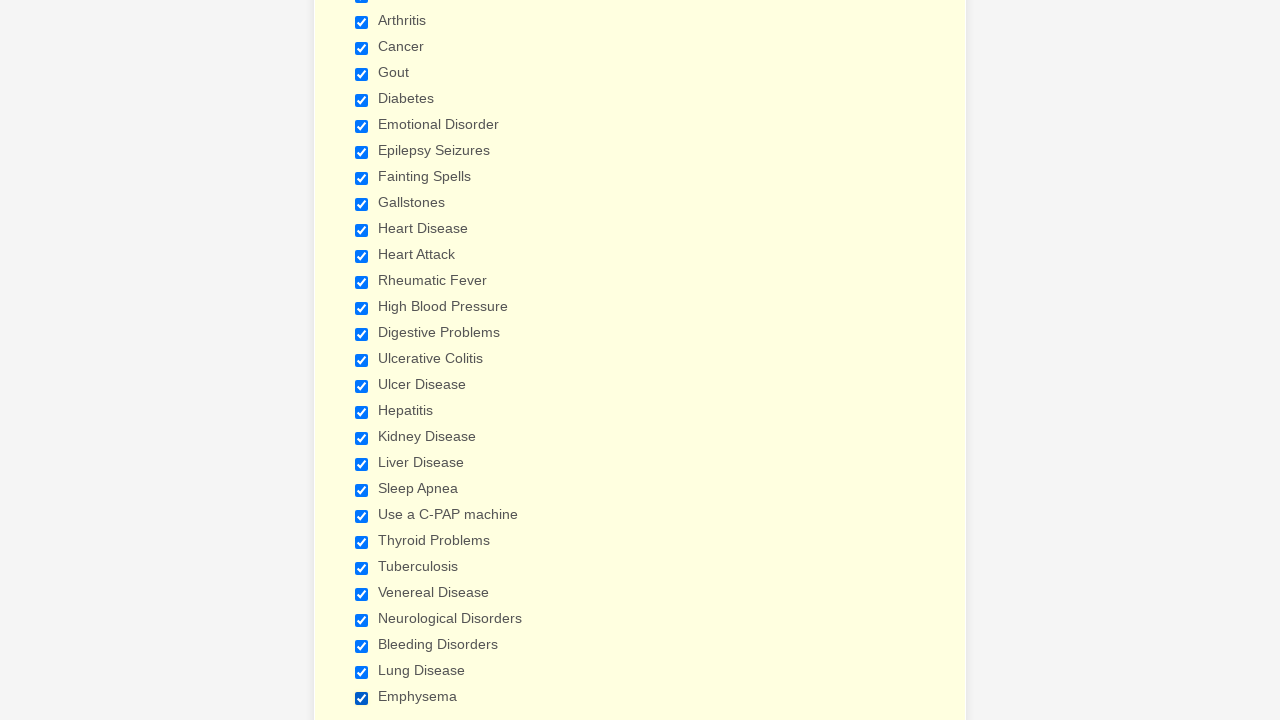

Verified that a checkbox is checked
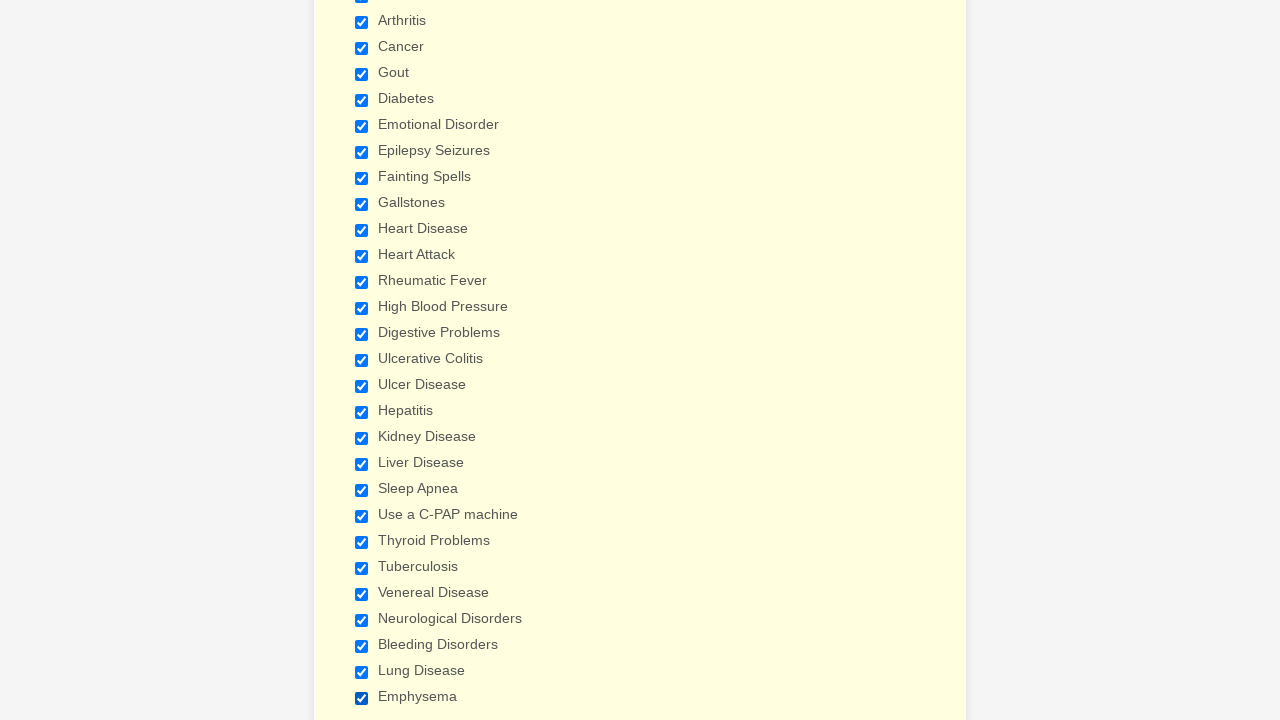

Verified that a checkbox is checked
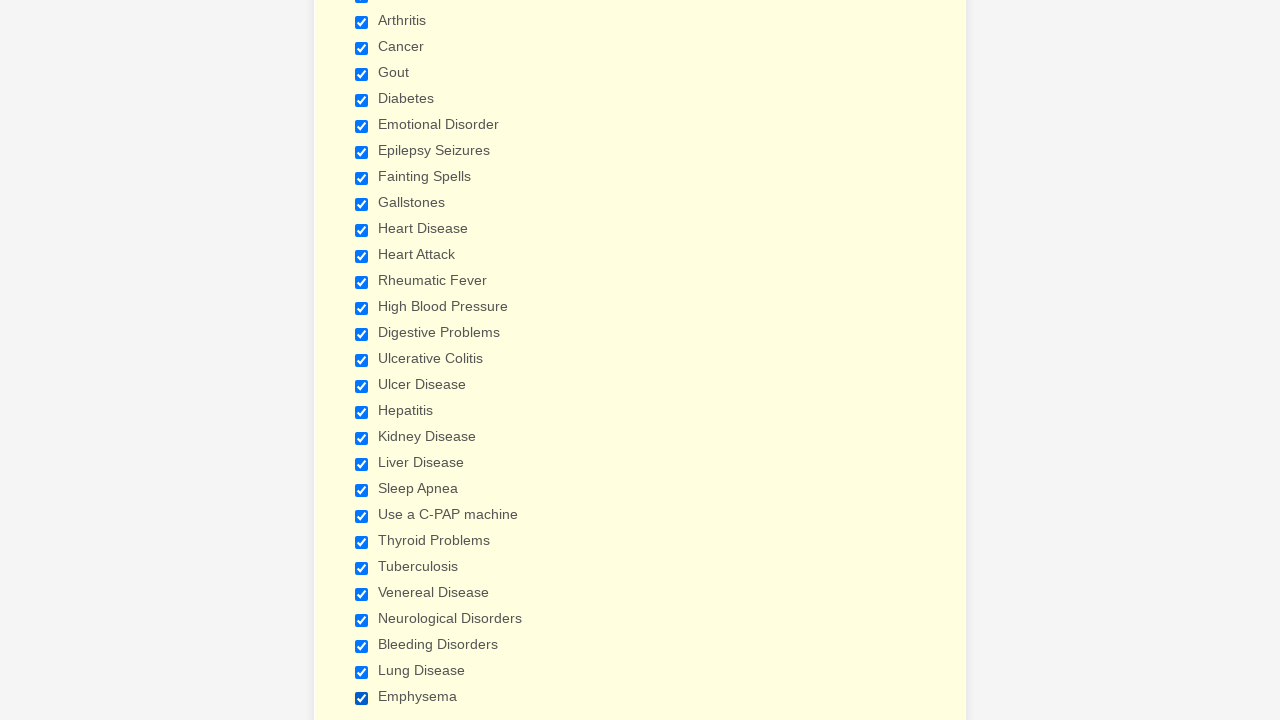

Verified that a checkbox is checked
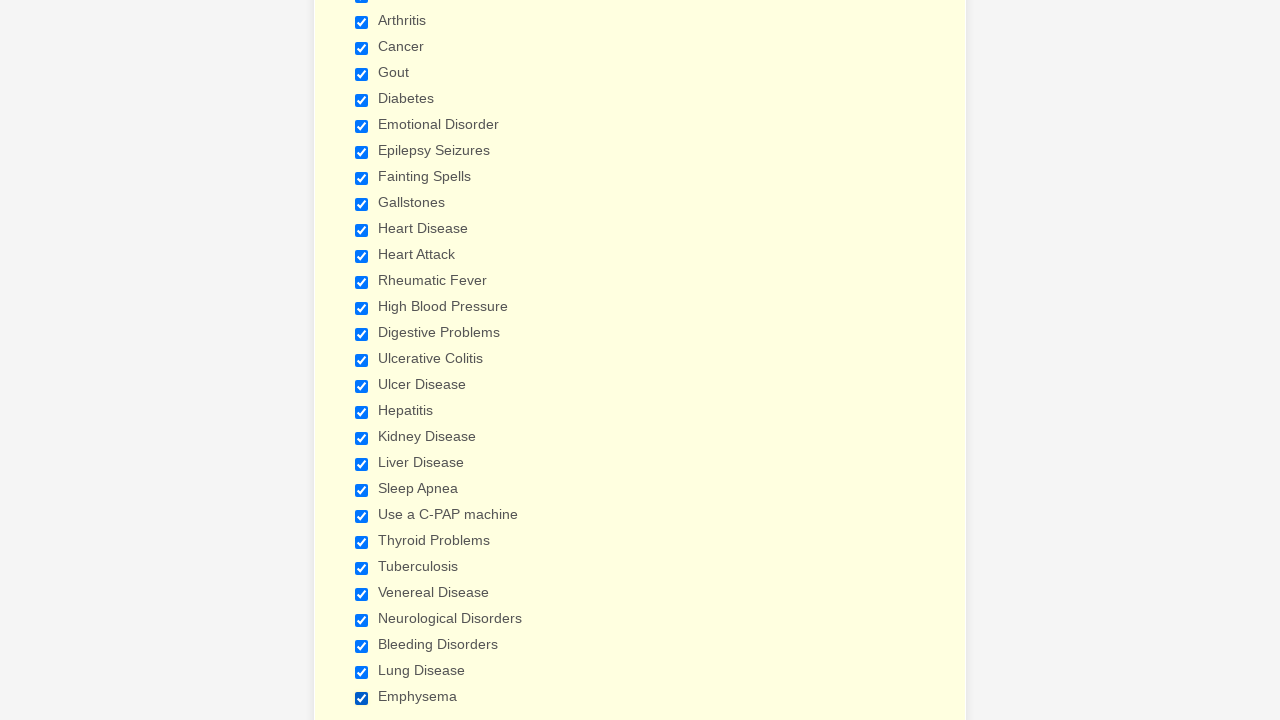

Verified that a checkbox is checked
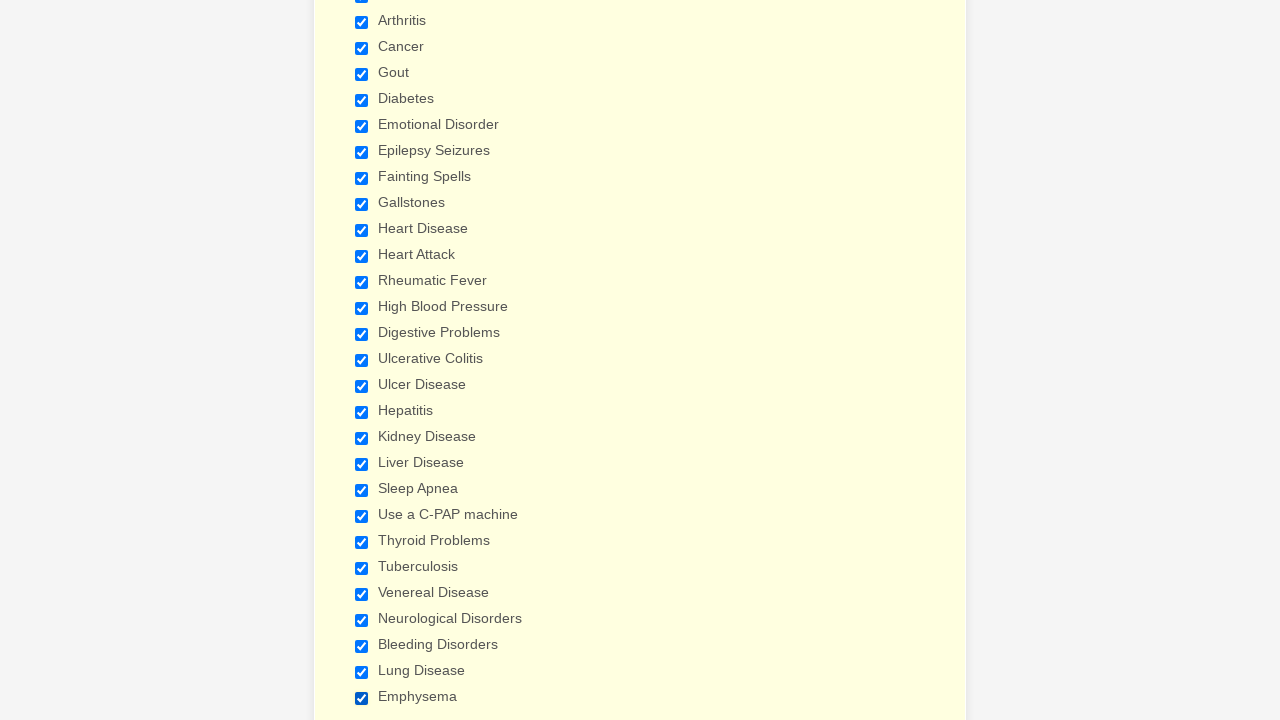

Verified that a checkbox is checked
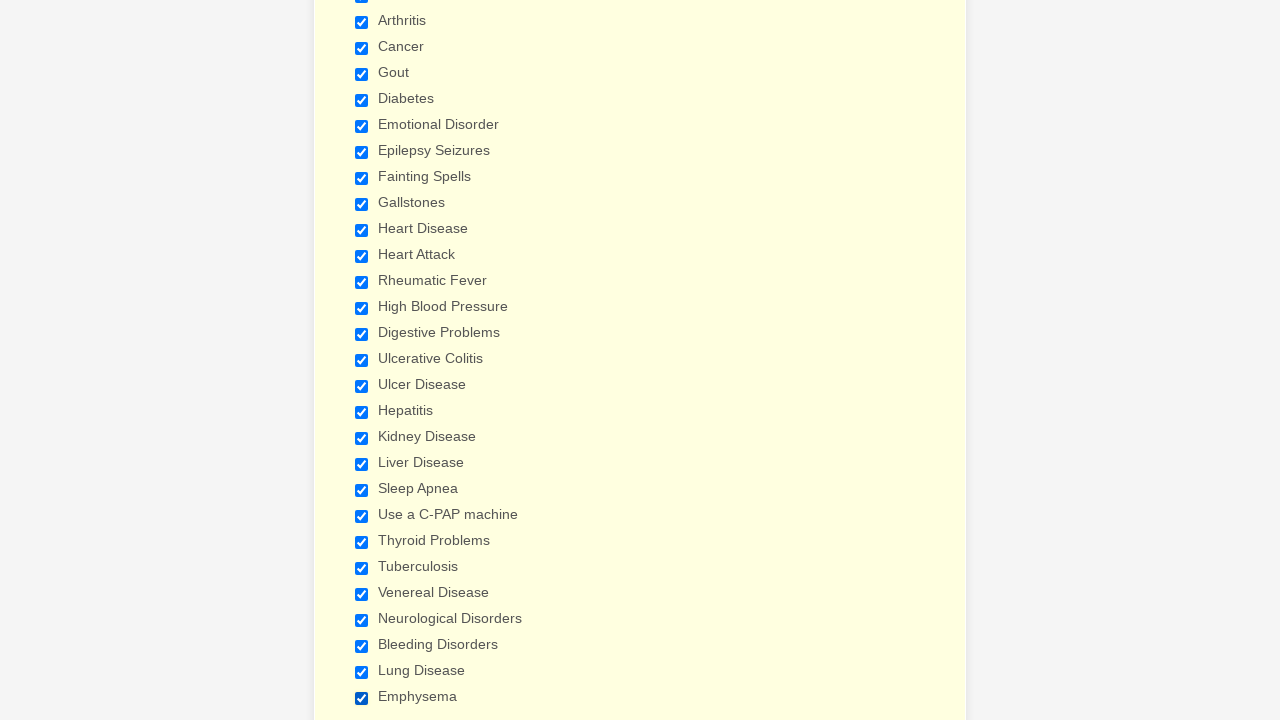

Verified that a checkbox is checked
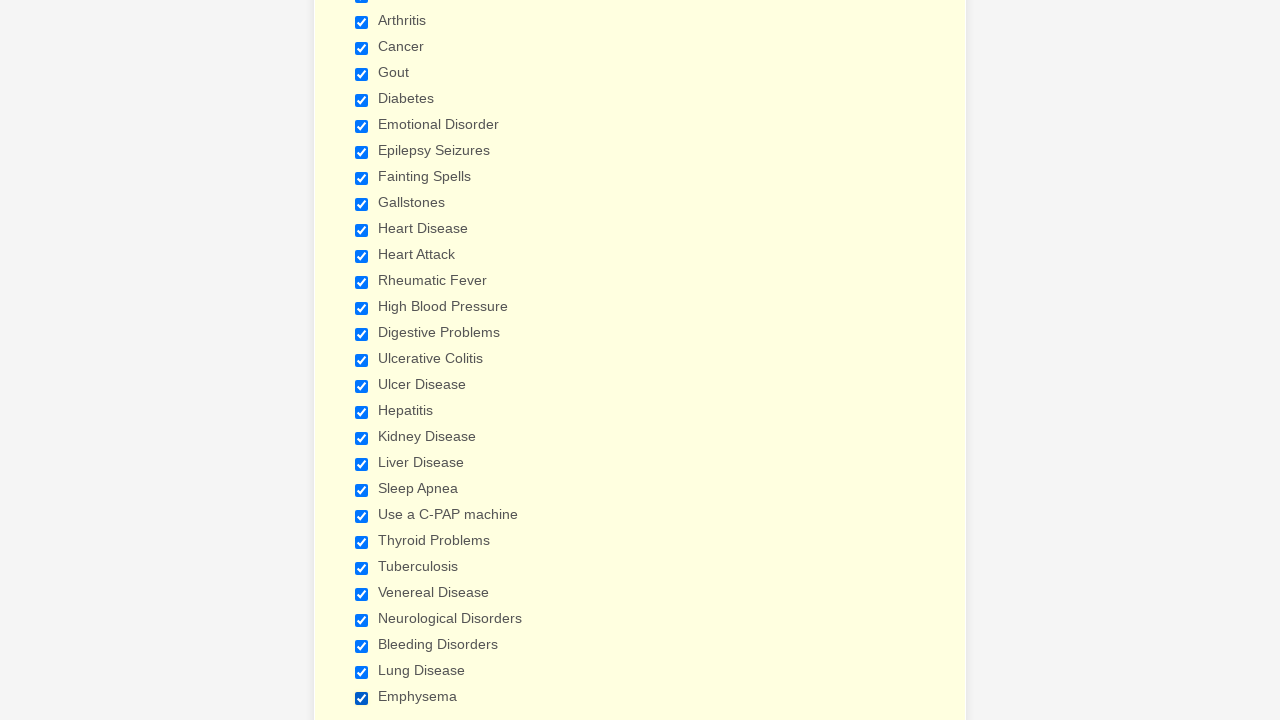

Verified that a checkbox is checked
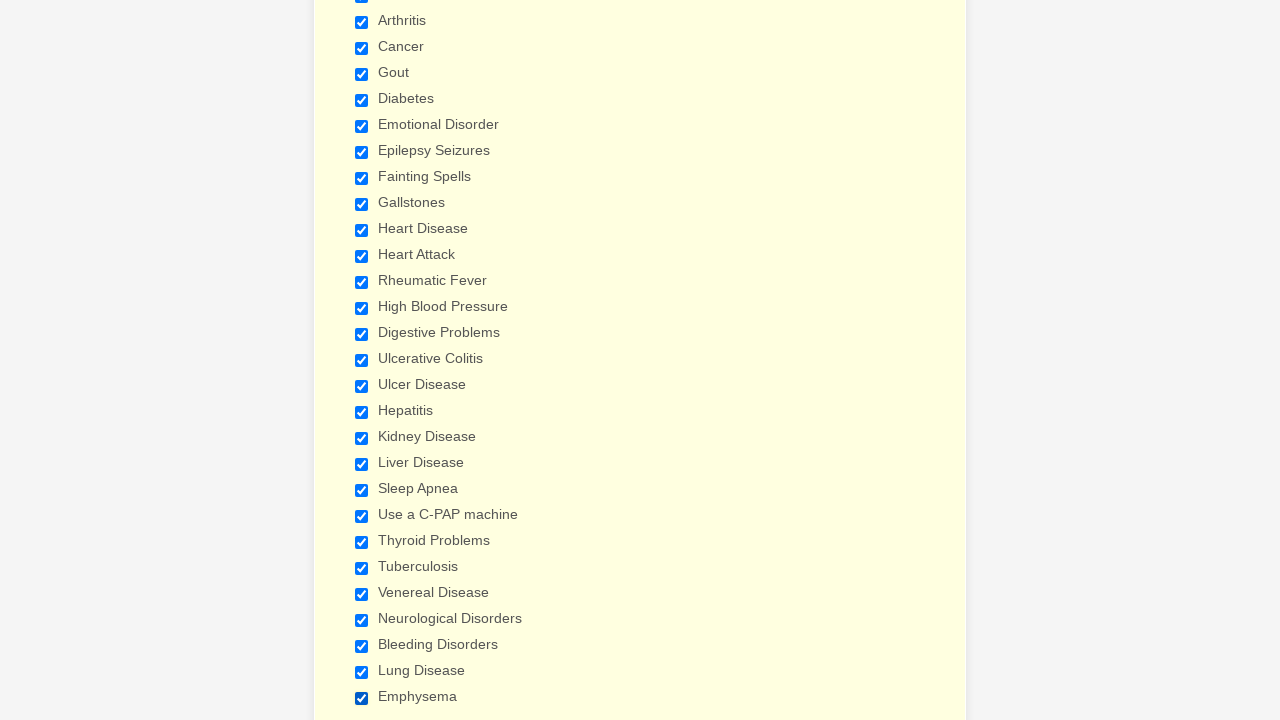

Verified that a checkbox is checked
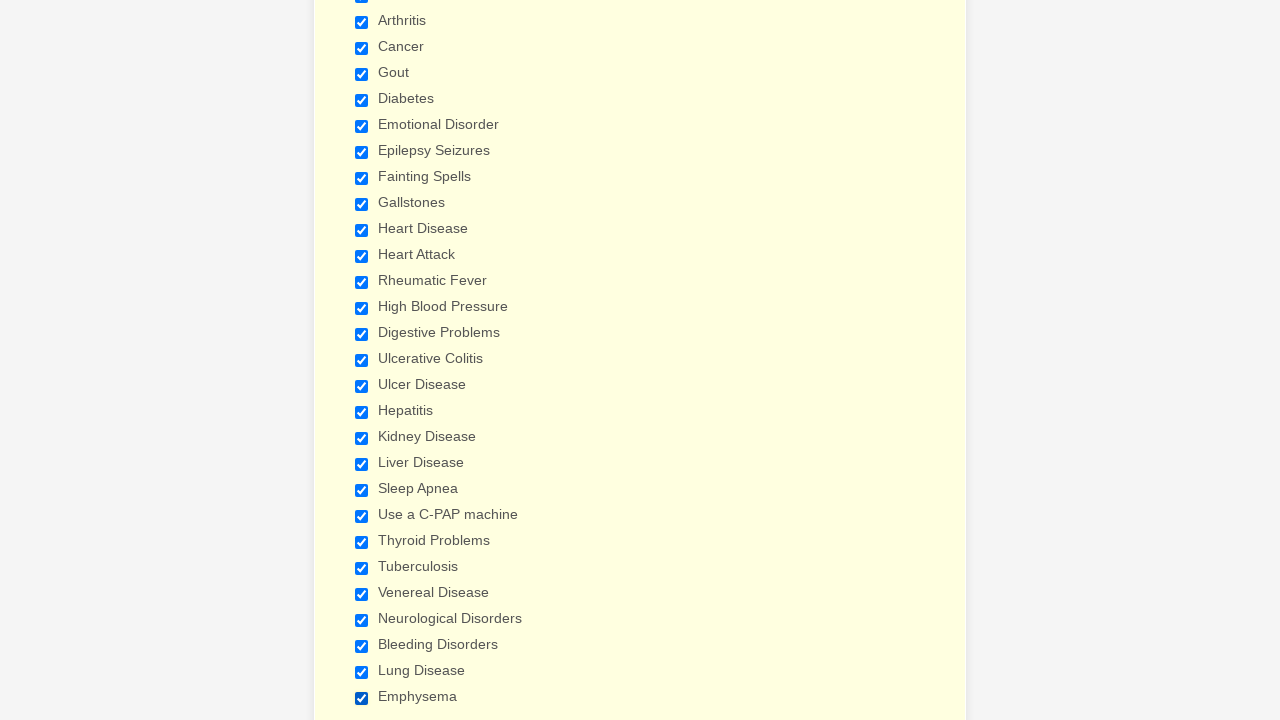

Verified that a checkbox is checked
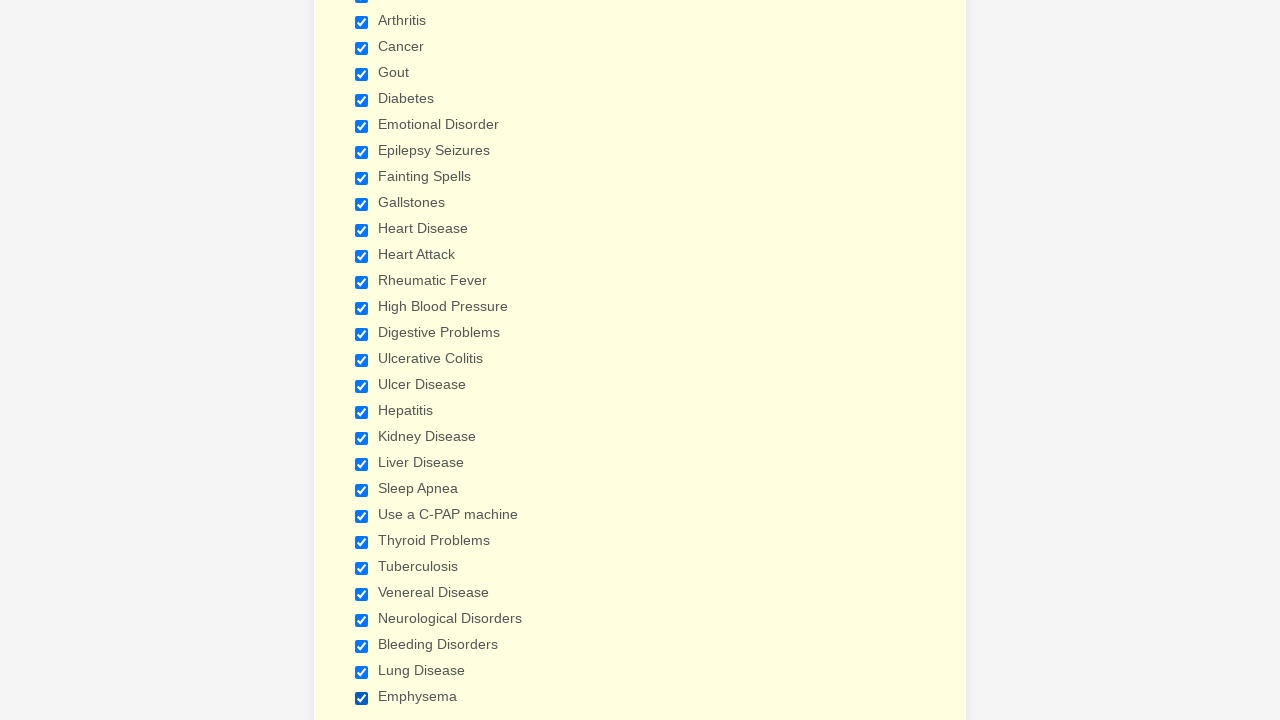

Verified that a checkbox is checked
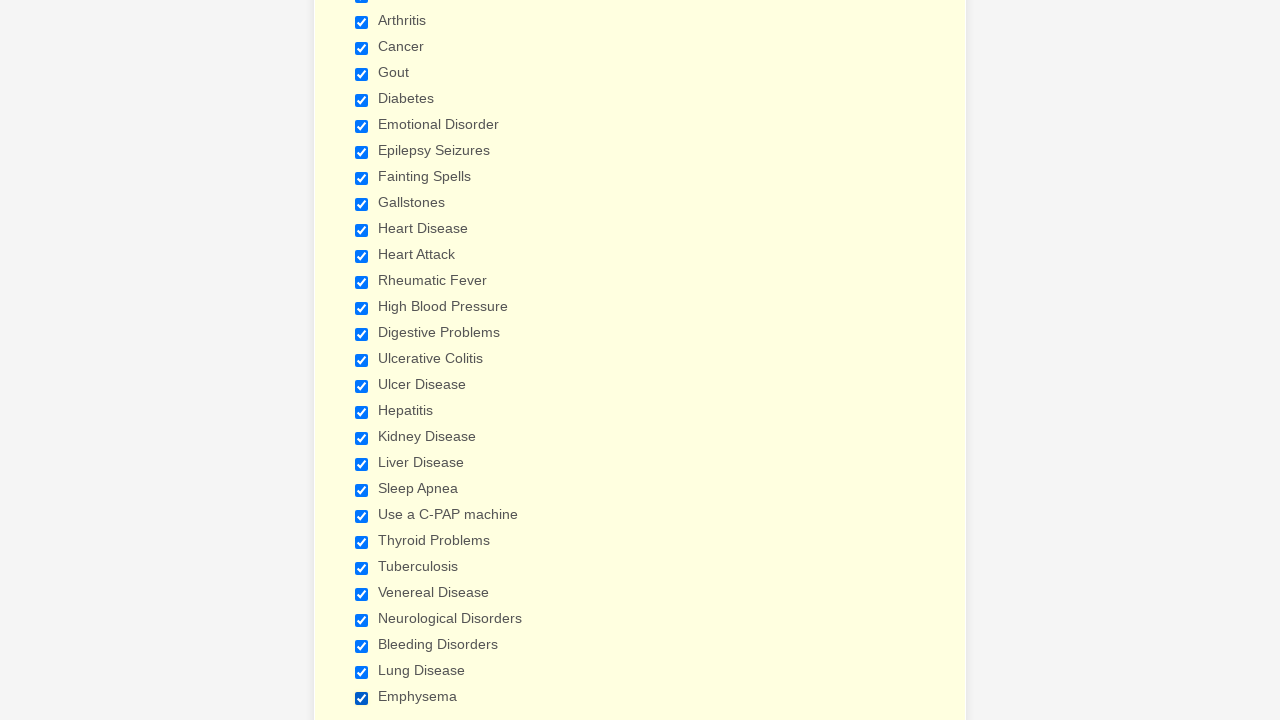

Verified that a checkbox is checked
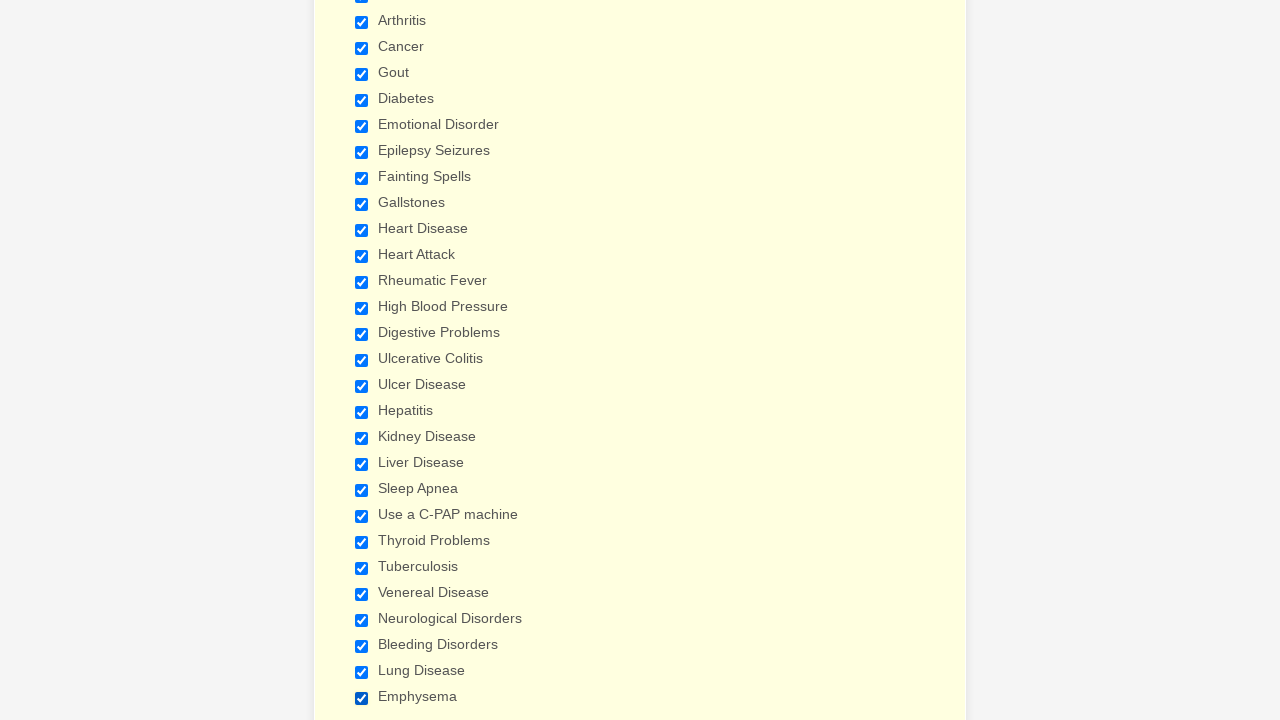

Verified that a checkbox is checked
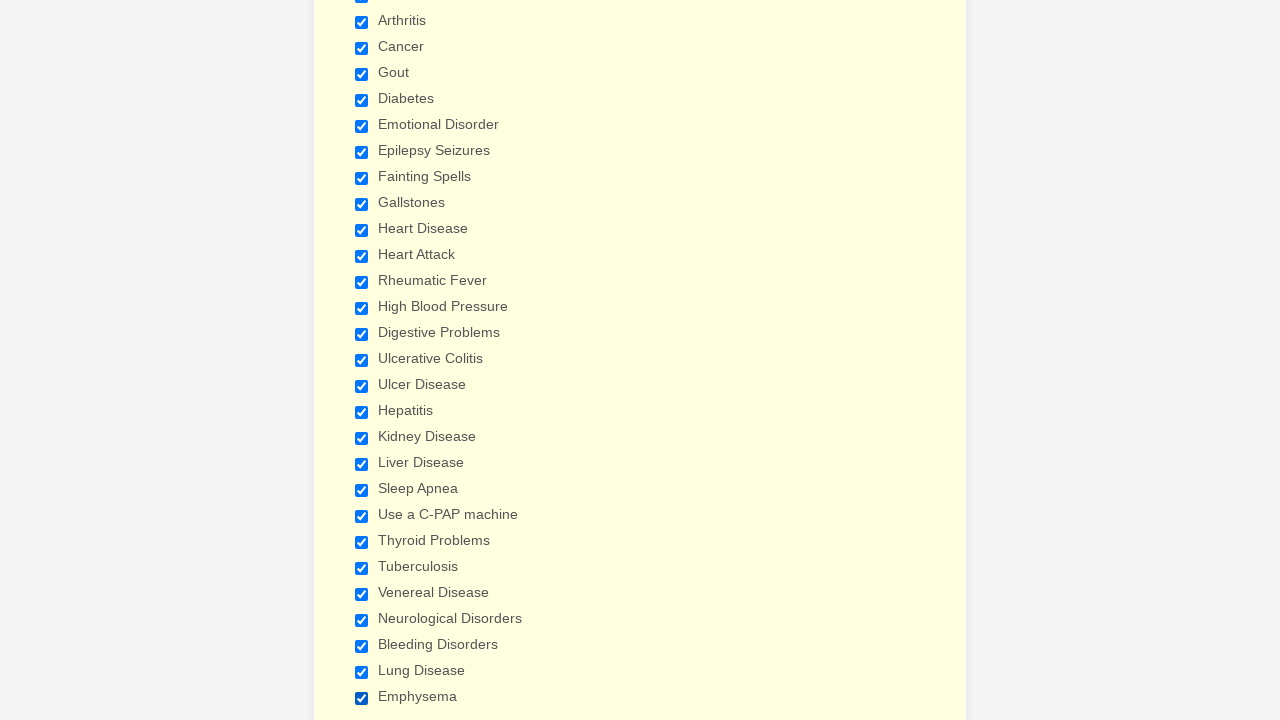

Verified that a checkbox is checked
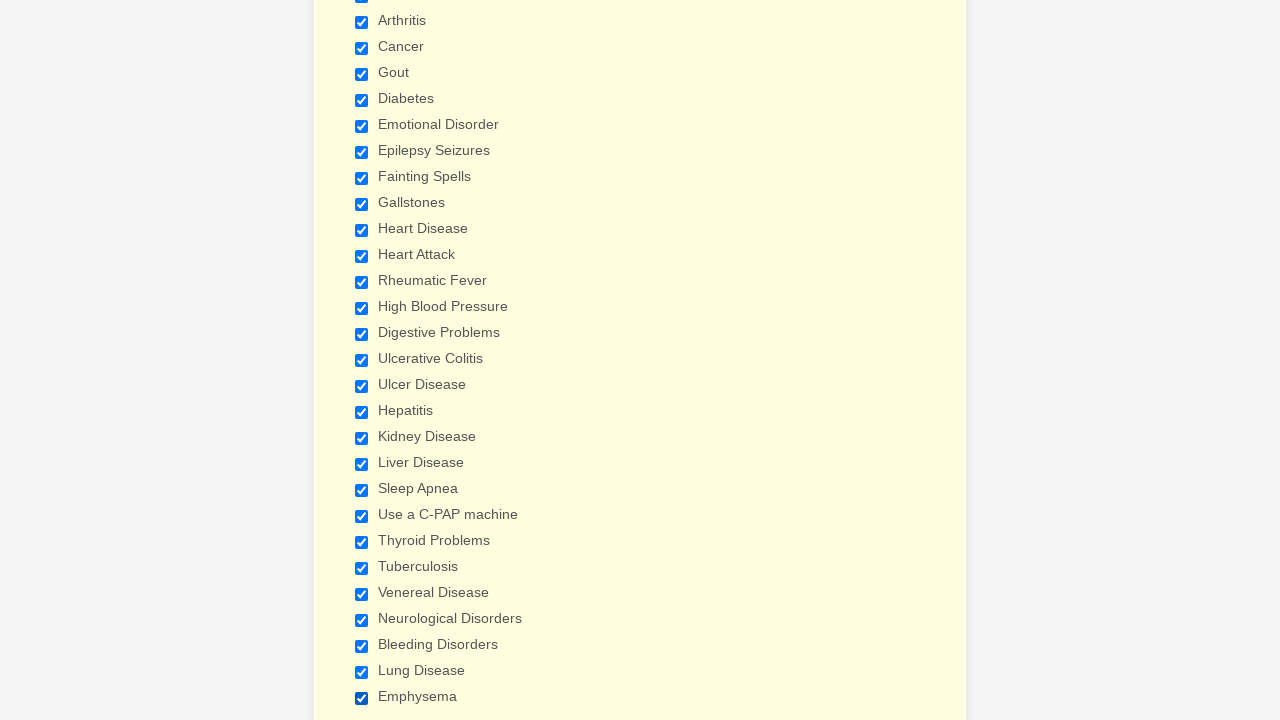

Verified that a checkbox is checked
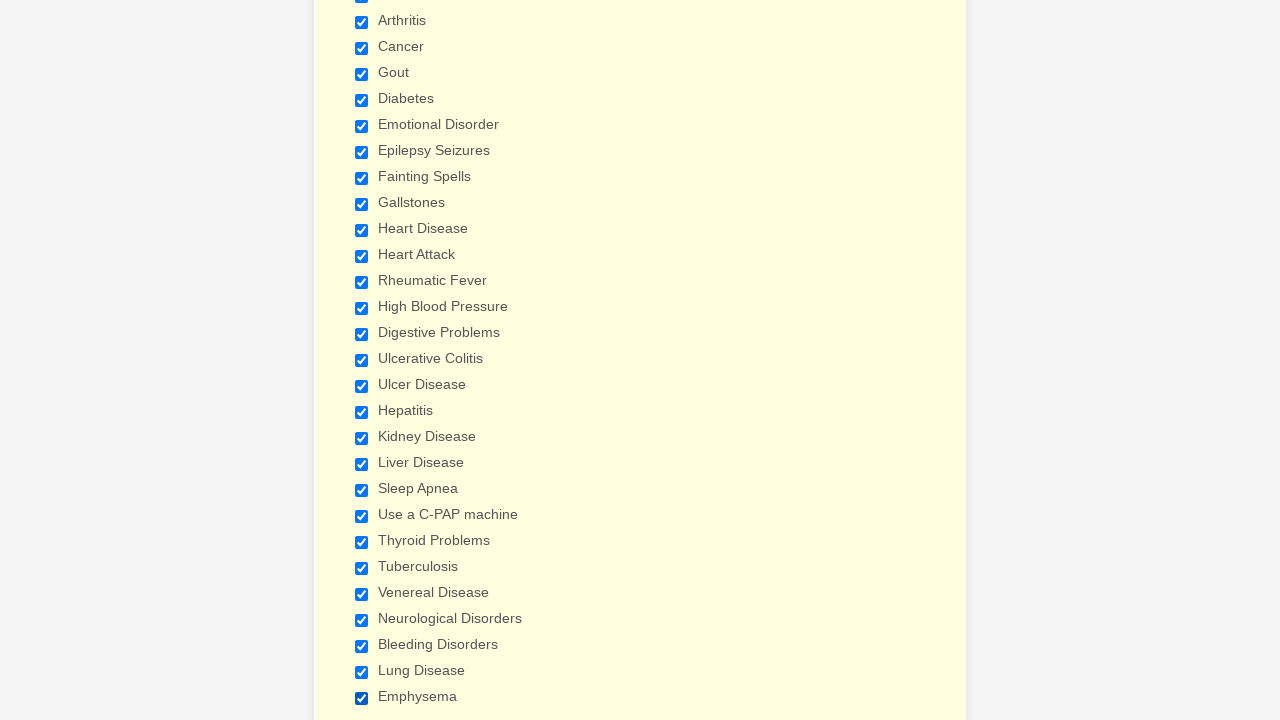

Verified that a checkbox is checked
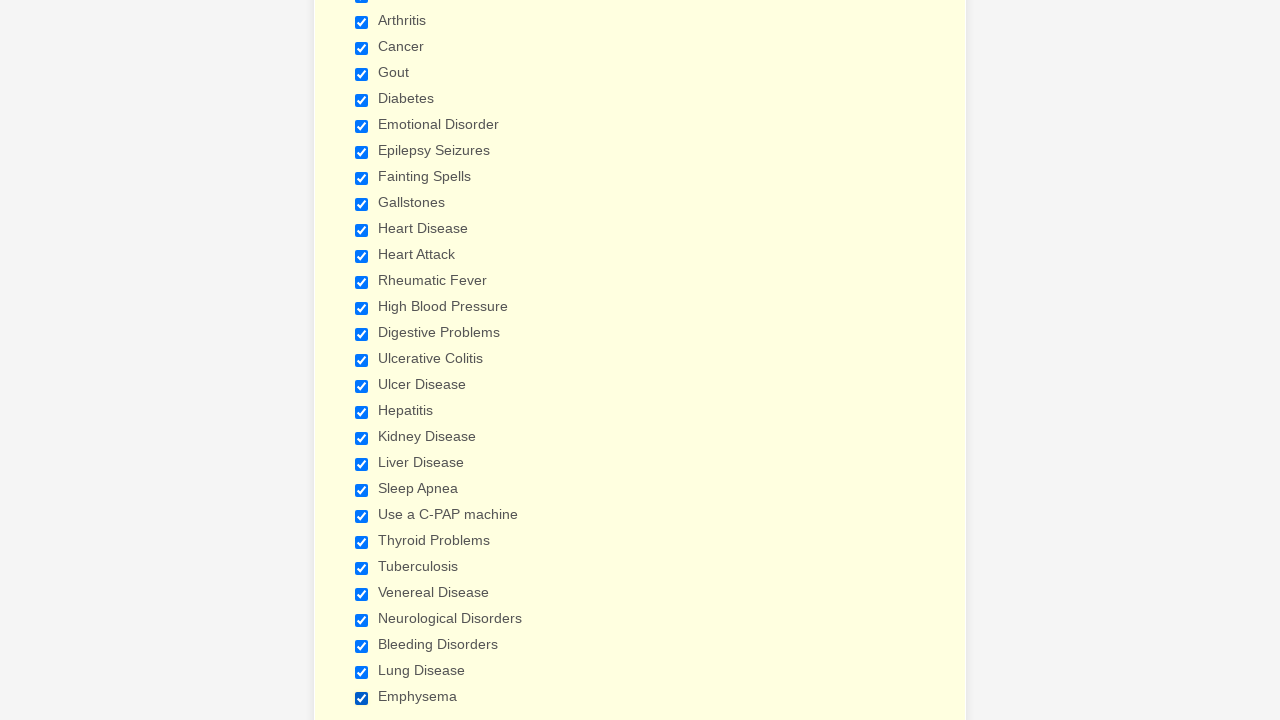

Verified that a checkbox is checked
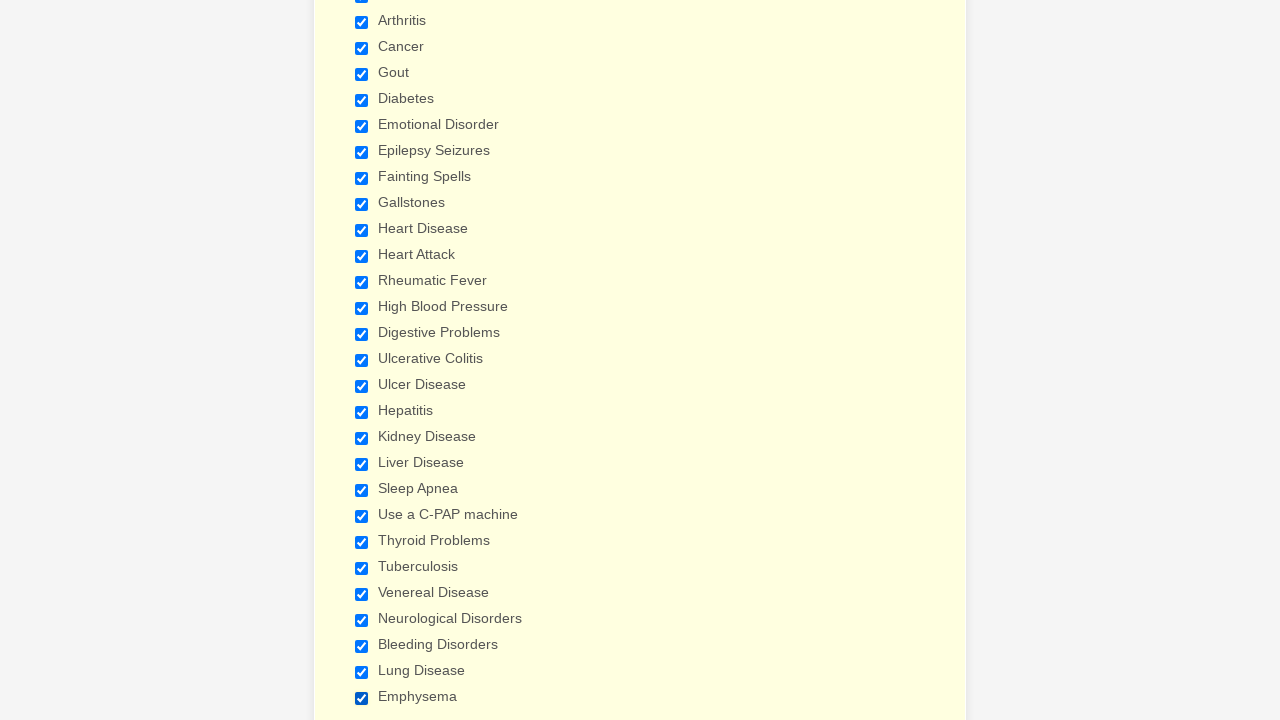

Verified that a checkbox is checked
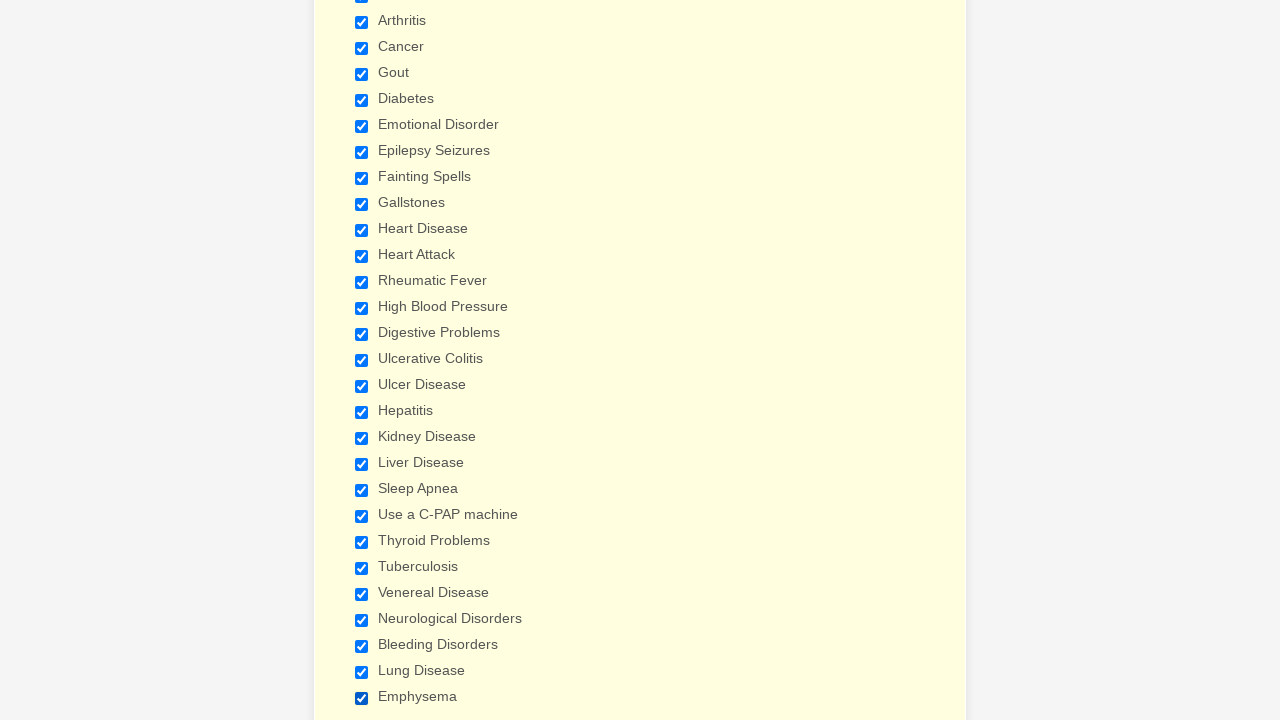

Verified that a checkbox is checked
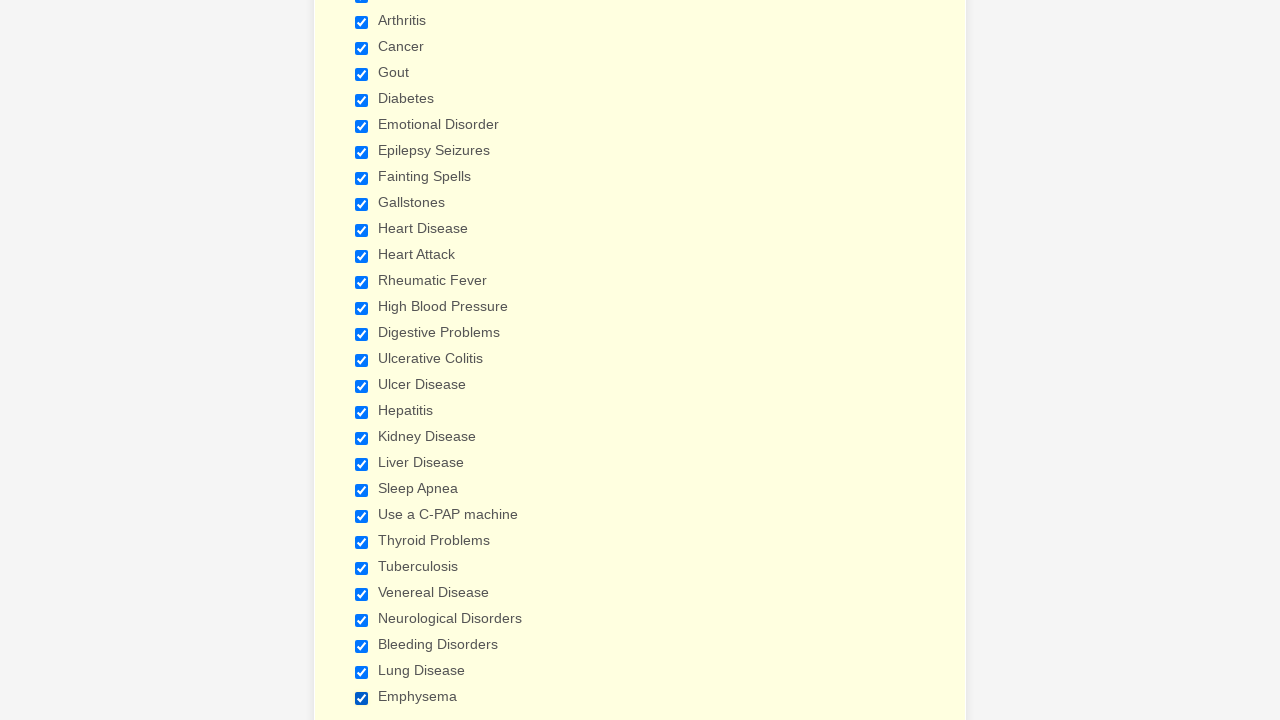

Verified that a checkbox is checked
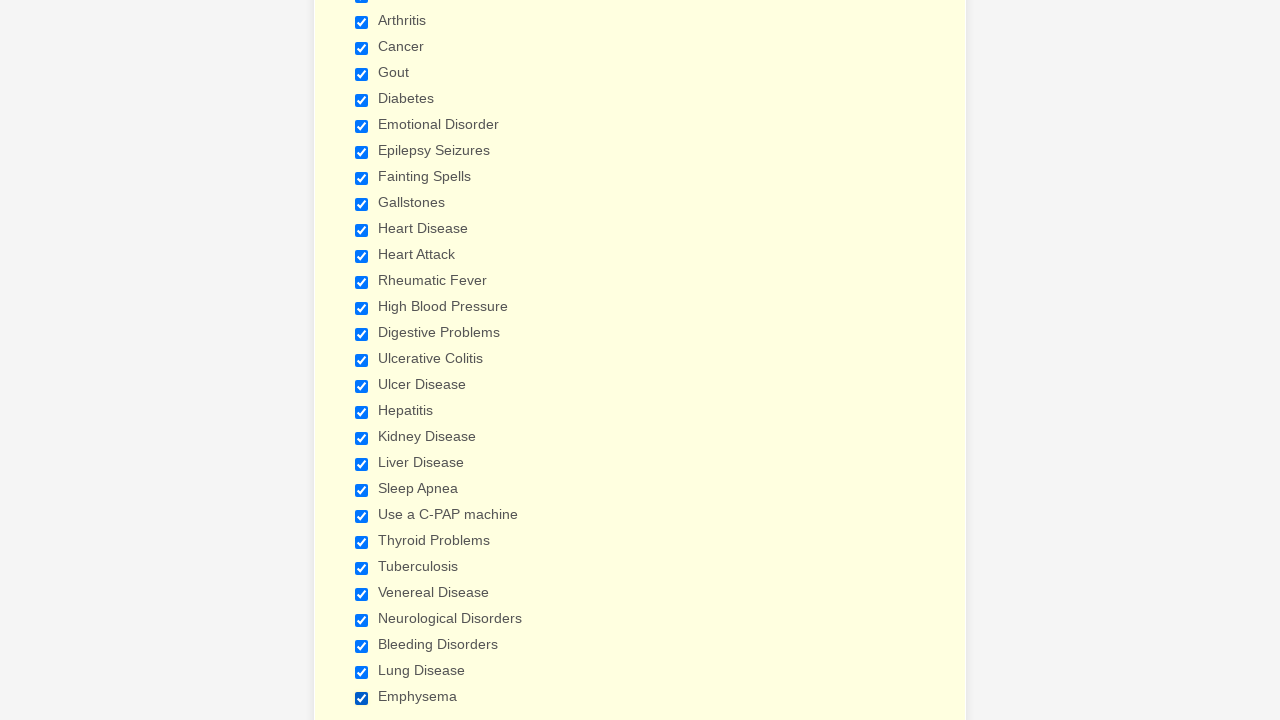

Verified that a checkbox is checked
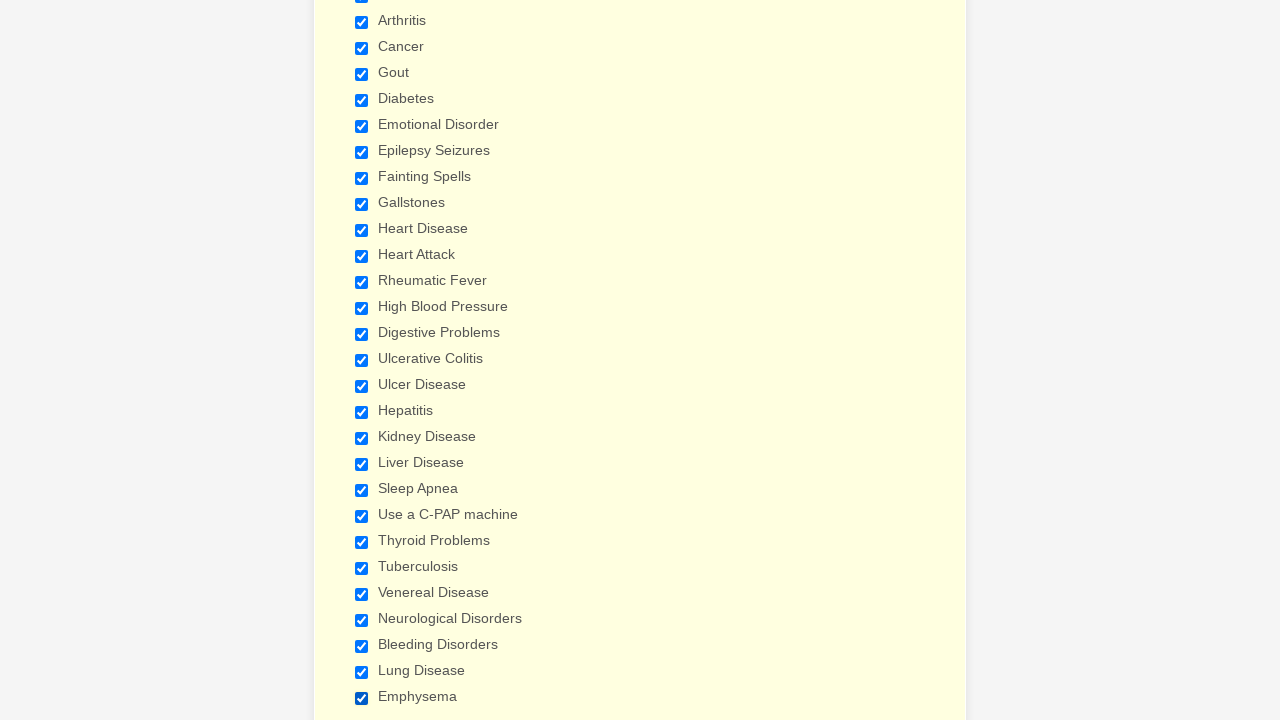

Verified that a checkbox is checked
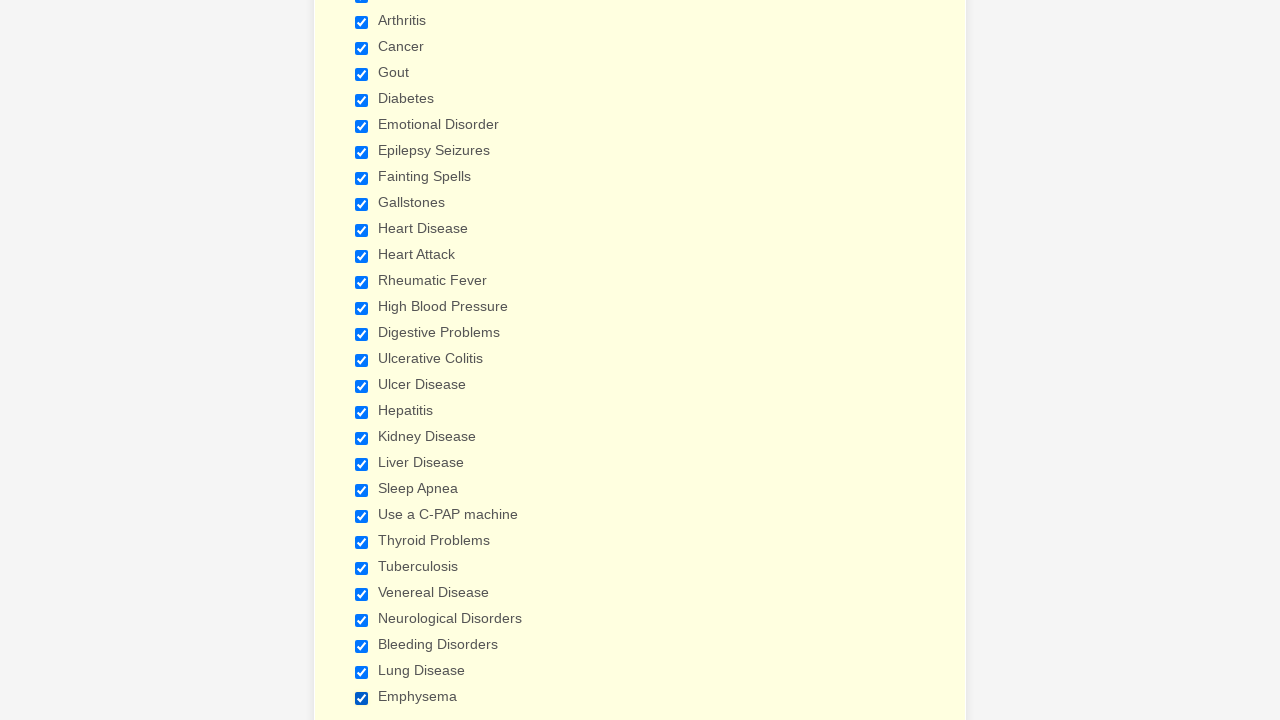

Verified that a checkbox is checked
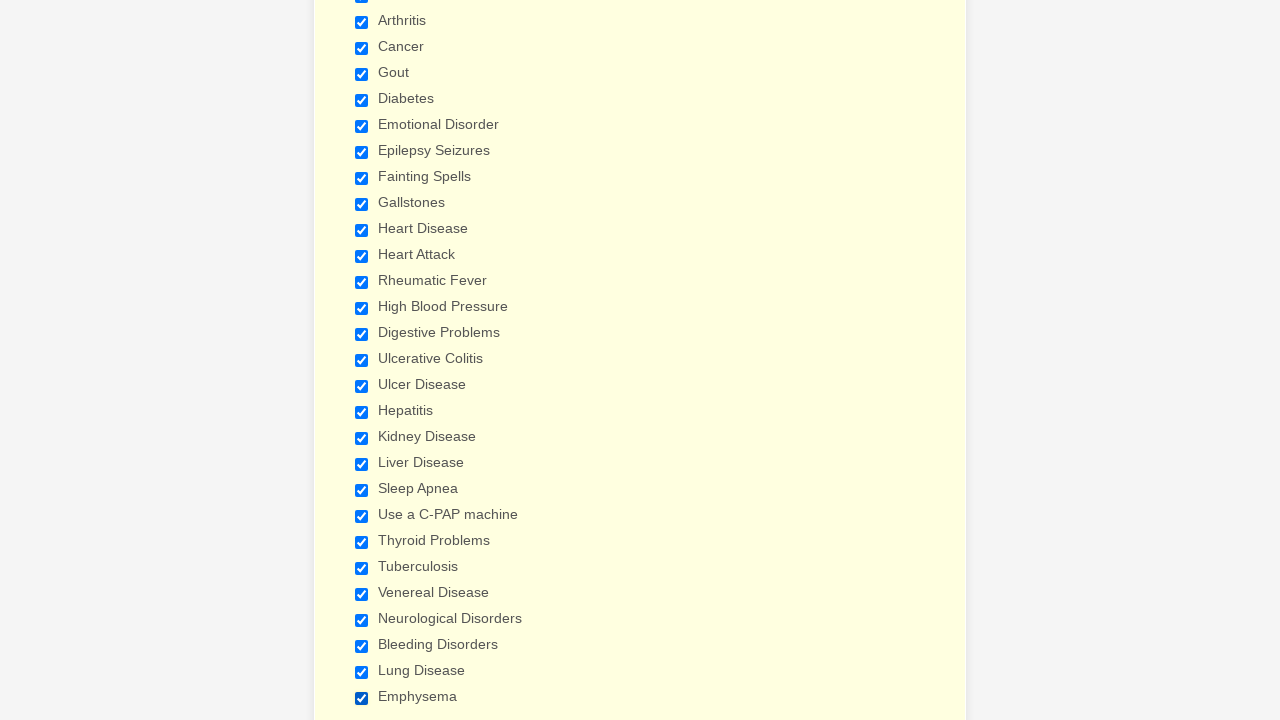

Verified that a checkbox is checked
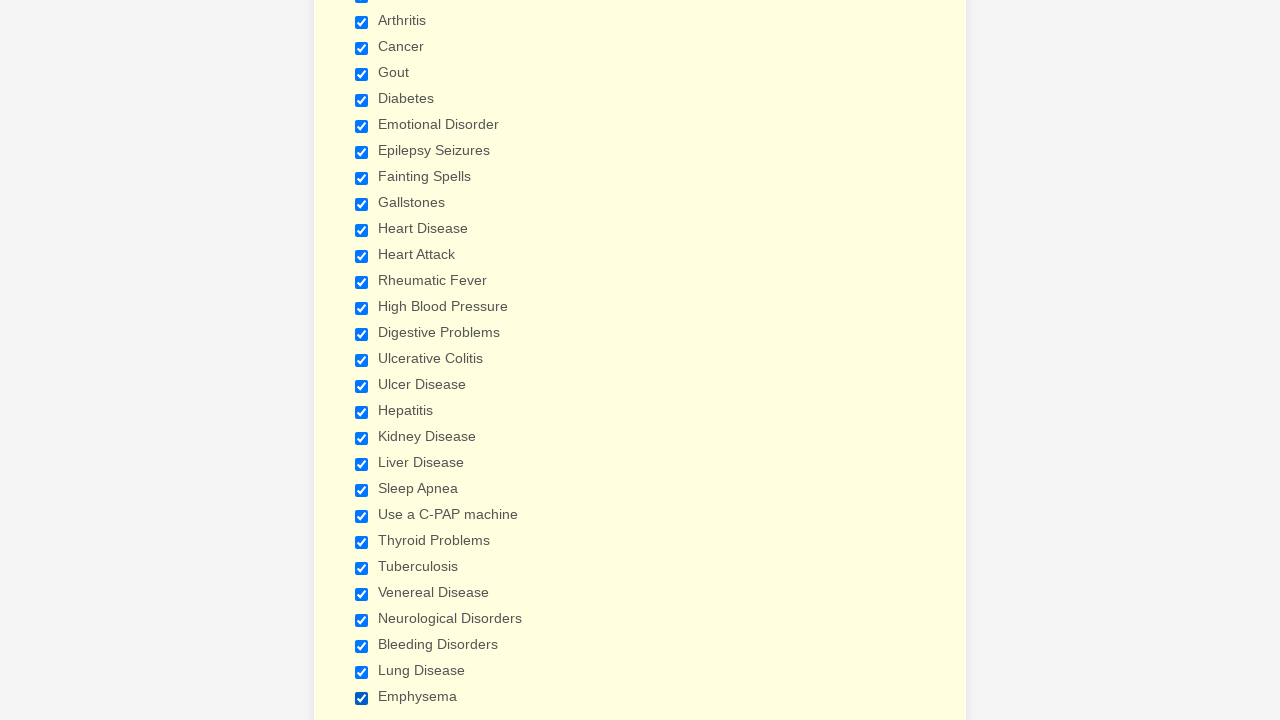

Verified that a checkbox is checked
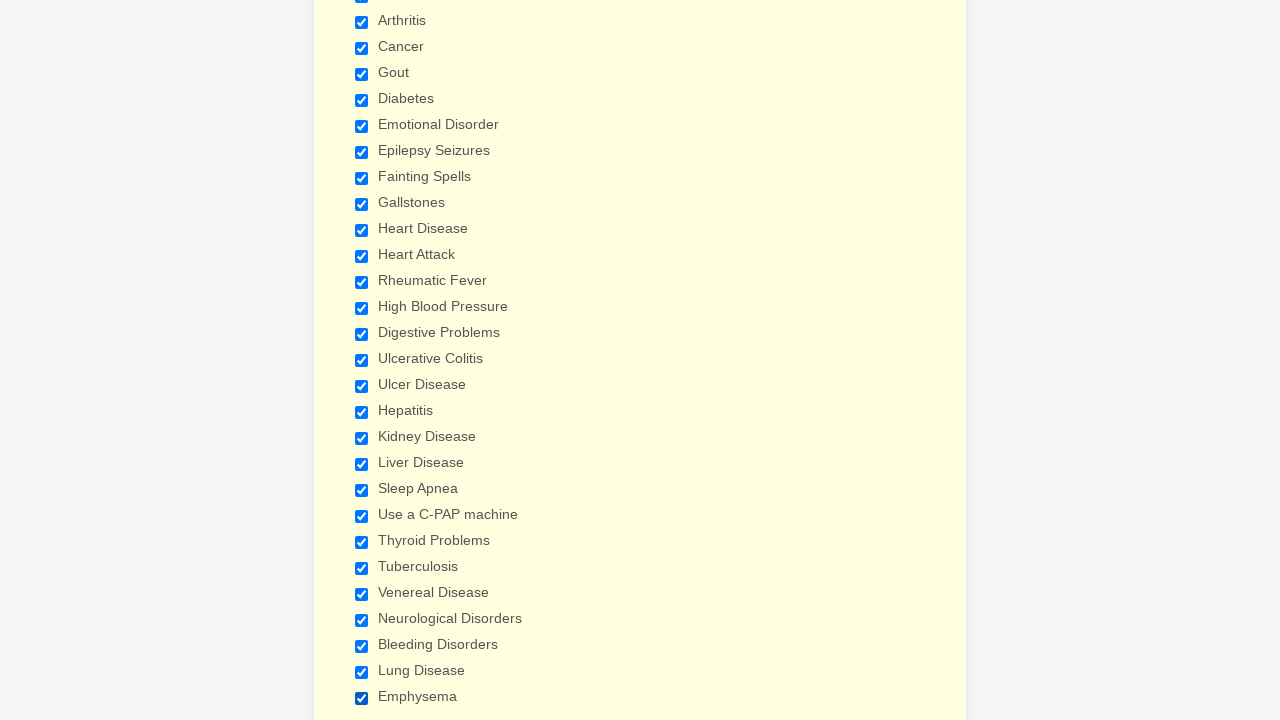

Verified that a checkbox is checked
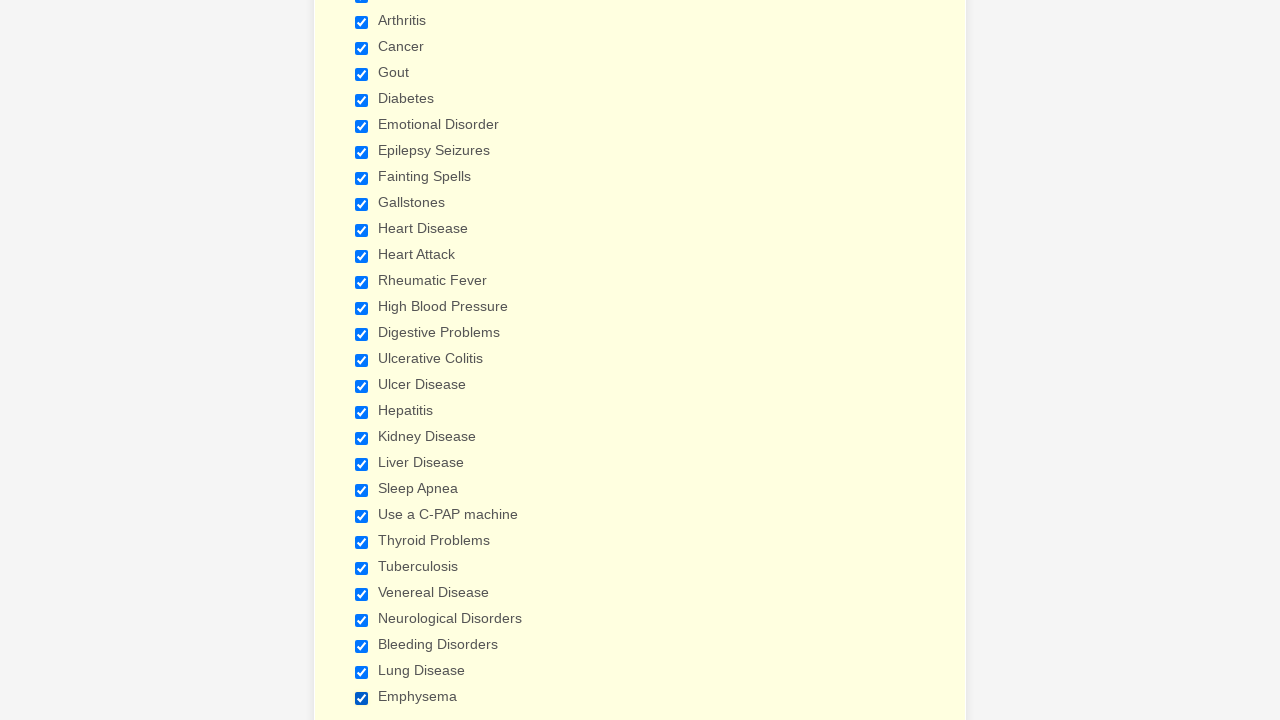

Verified that a checkbox is checked
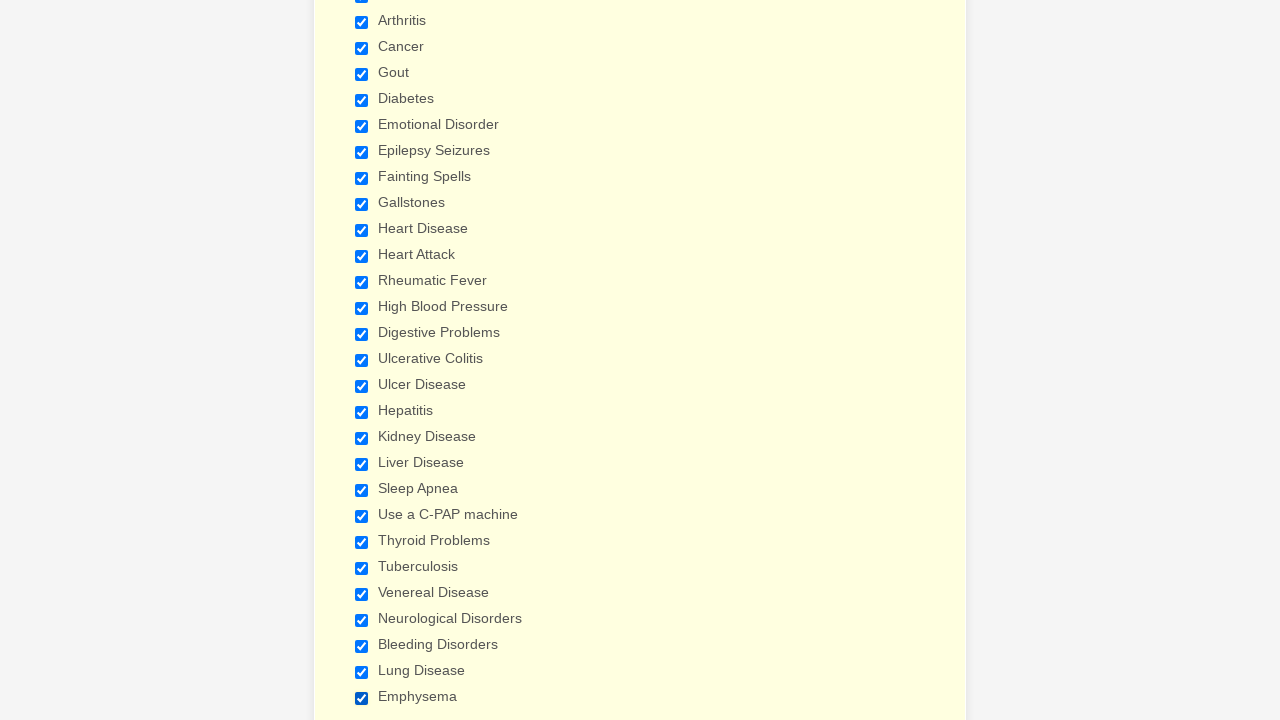

Verified that a checkbox is checked
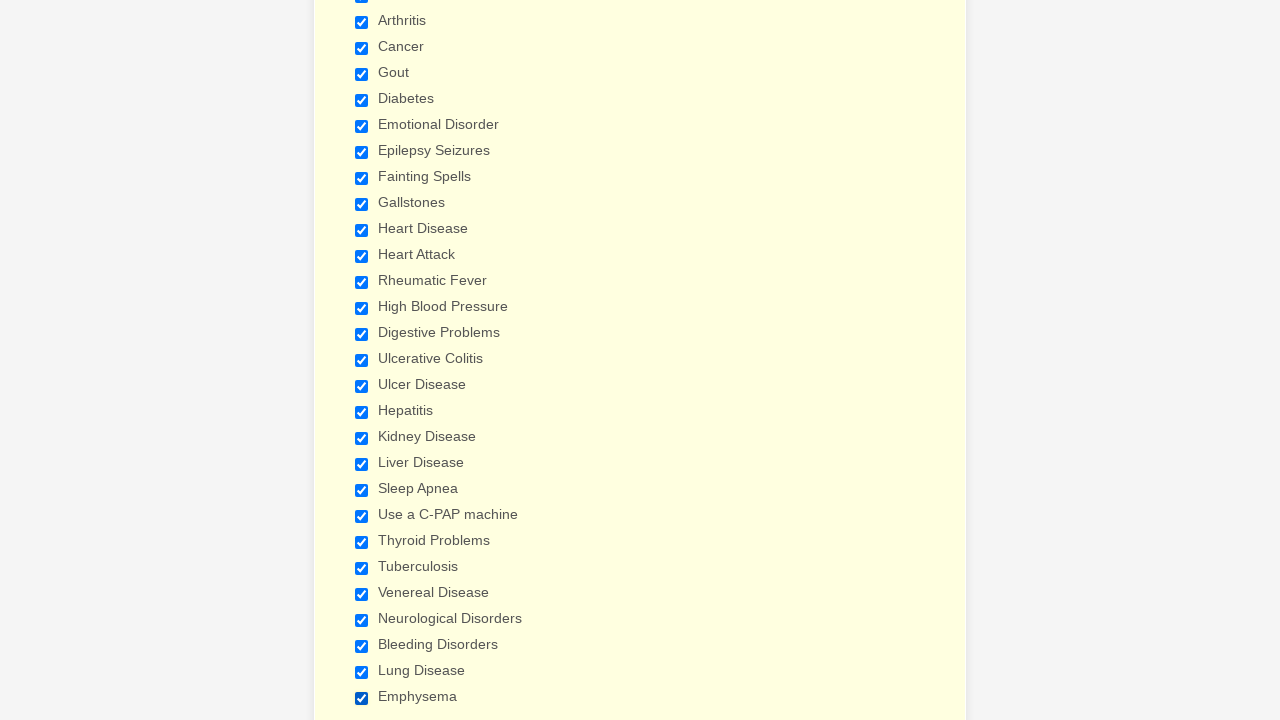

Verified that a checkbox is checked
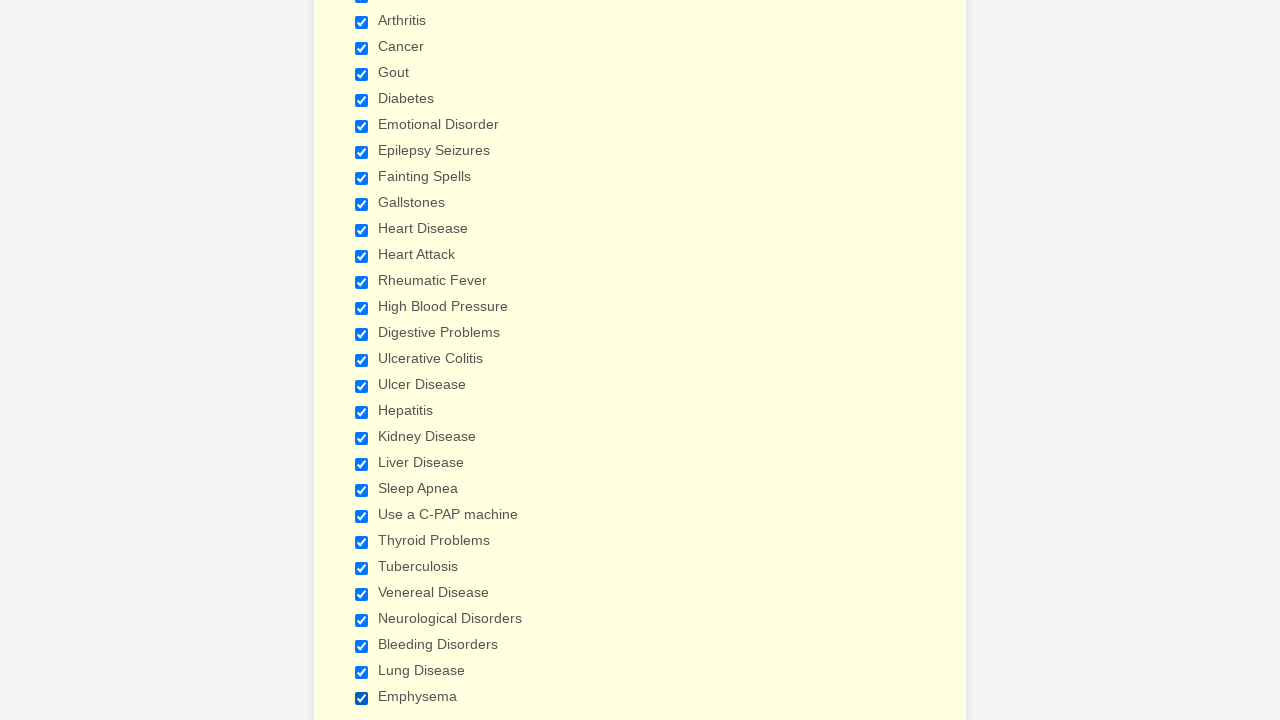

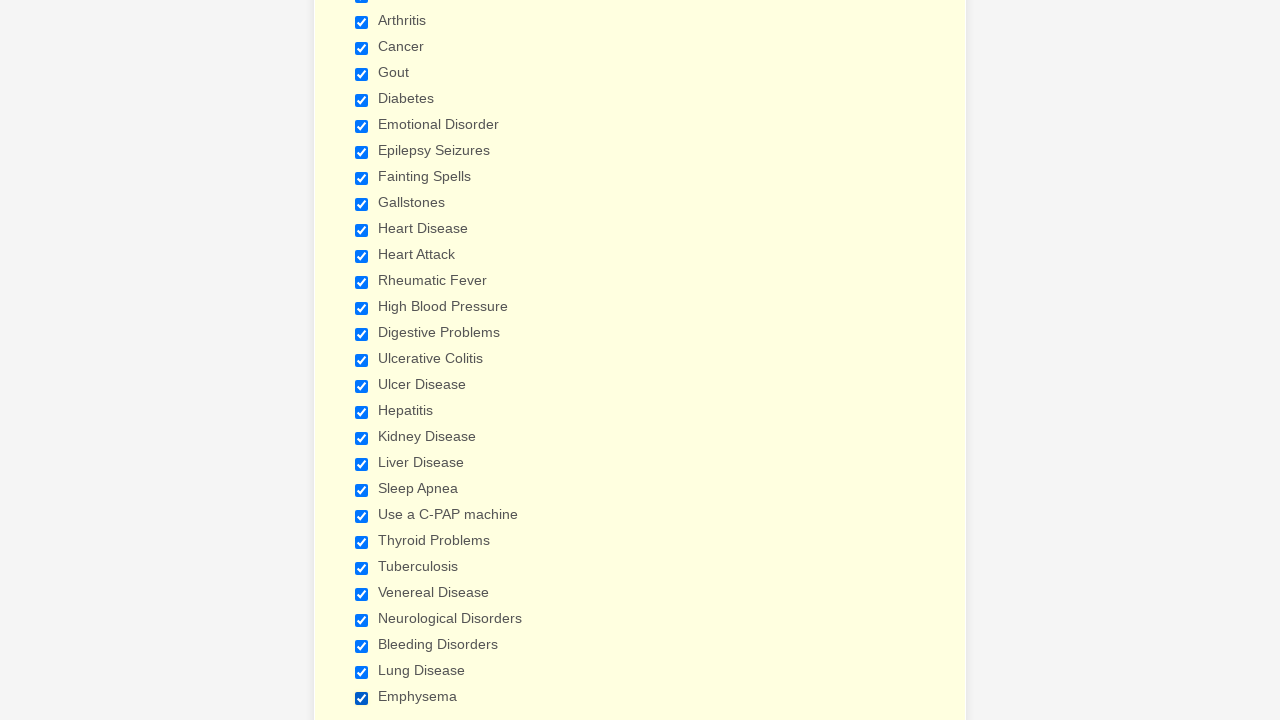